Tests progress bar functionality by clicking start, waiting until progress reaches 75%, then clicking stop

Starting URL: http://uitestingplayground.com/progressbar

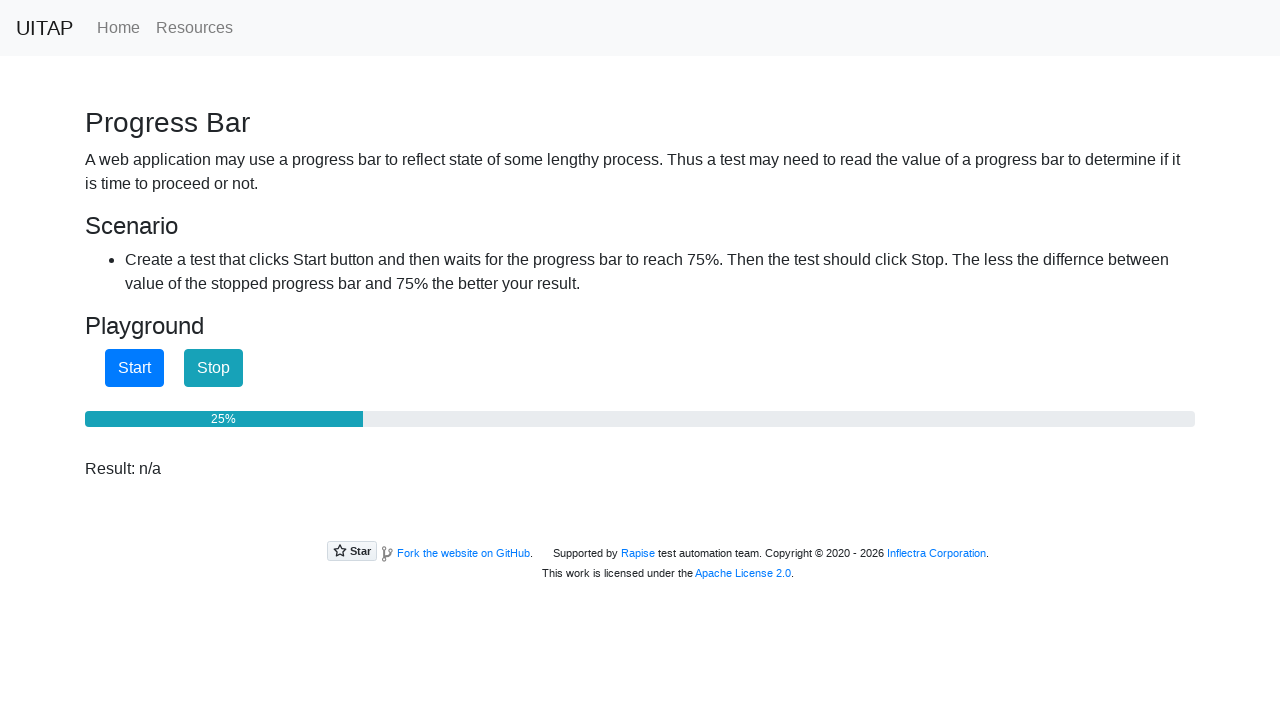

Clicked start button to begin progress bar at (134, 368) on #startButton
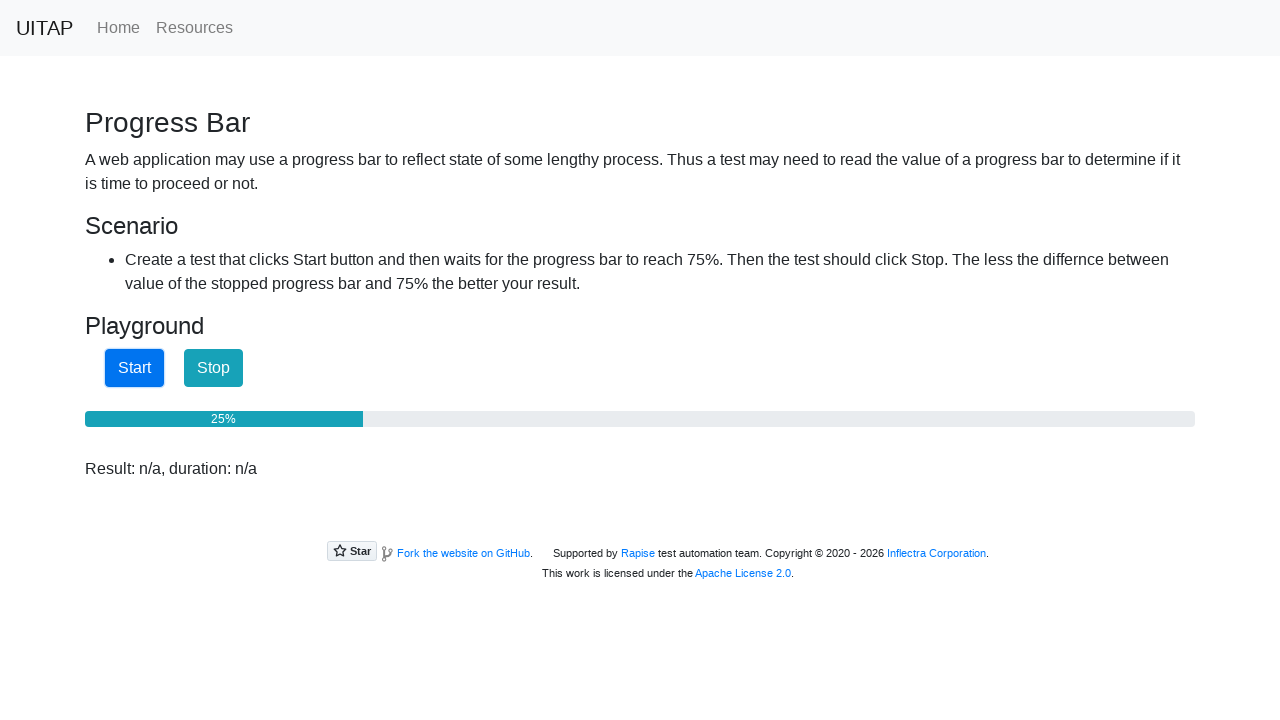

Retrieved current progress bar width
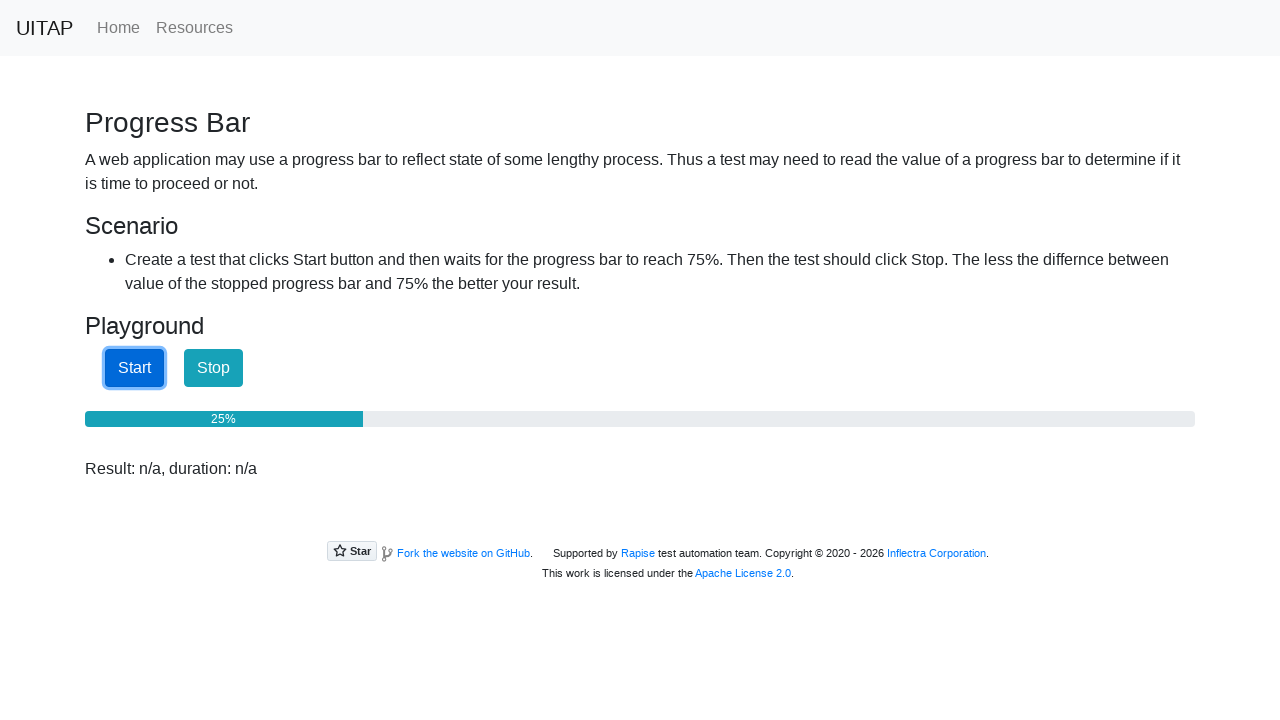

Waited 500ms, progress at 25%
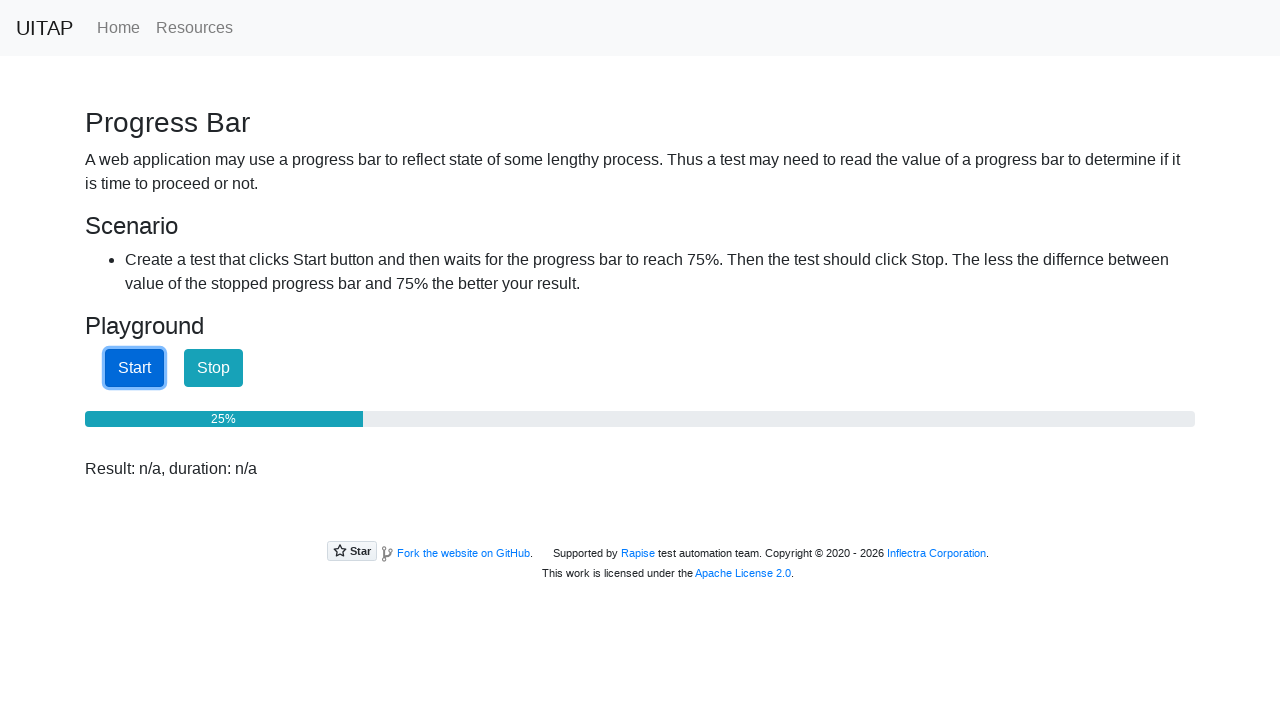

Retrieved current progress bar width
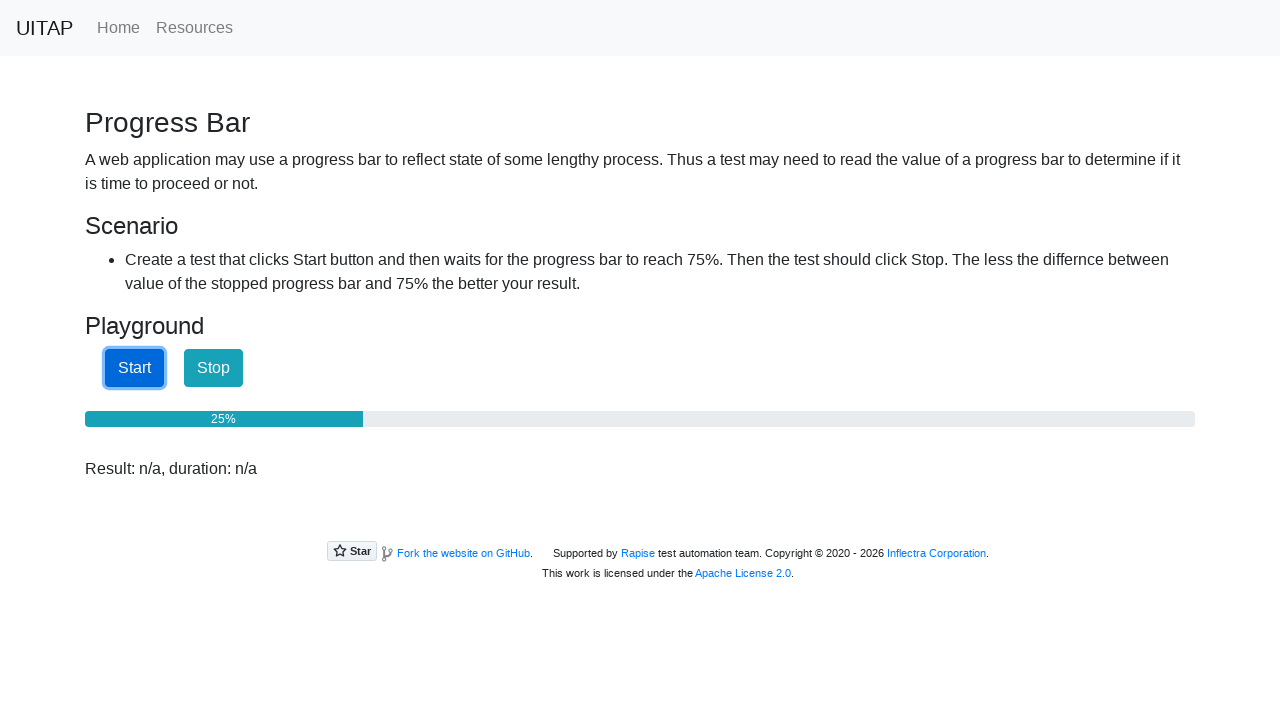

Waited 500ms, progress at 25%
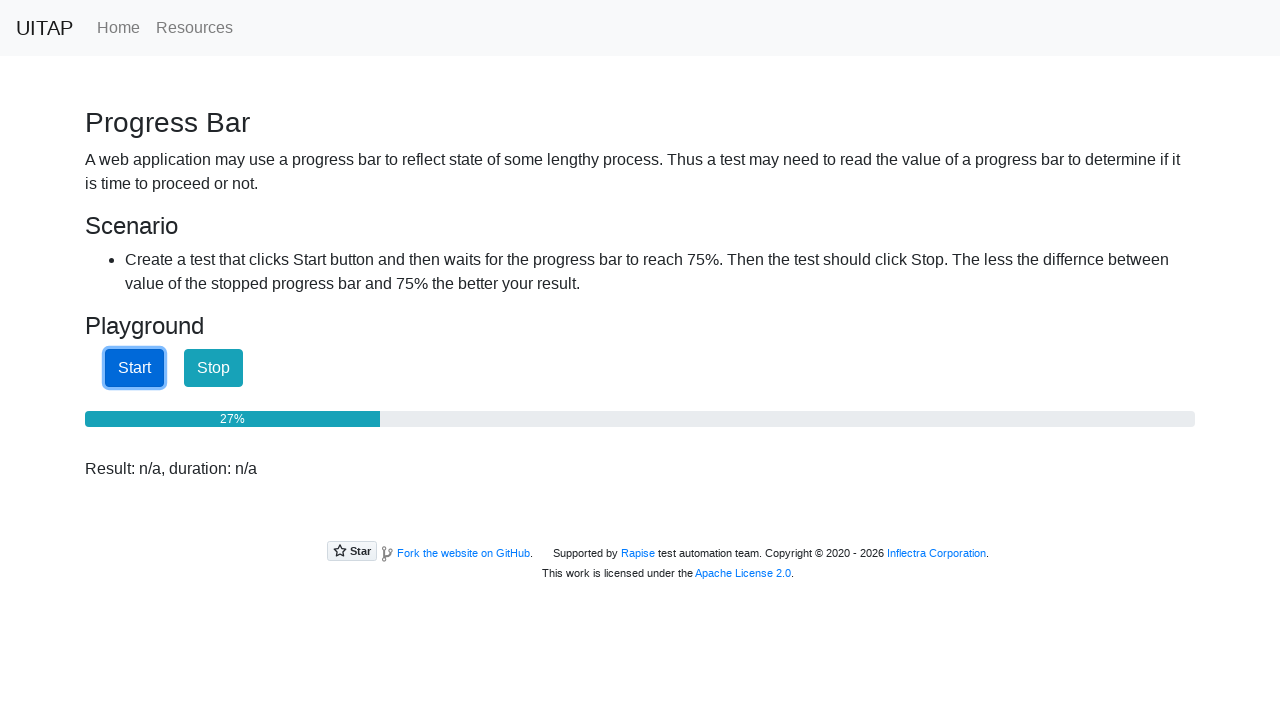

Retrieved current progress bar width
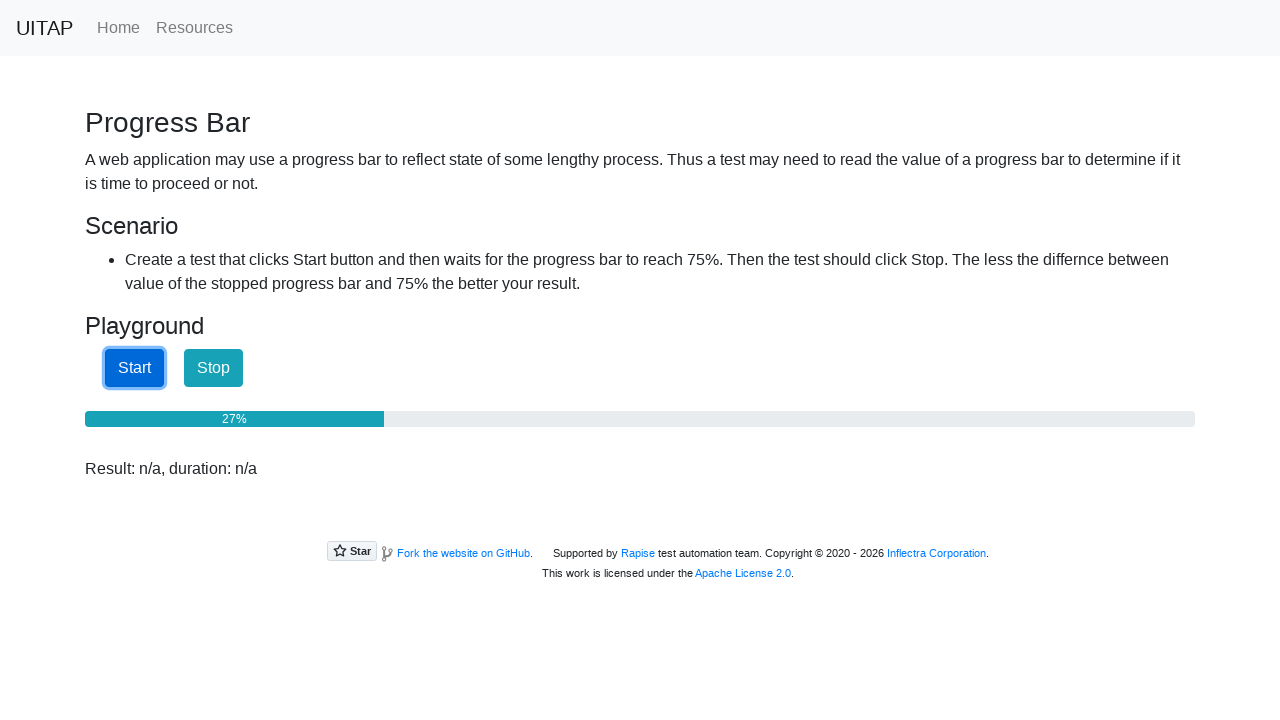

Waited 500ms, progress at 27%
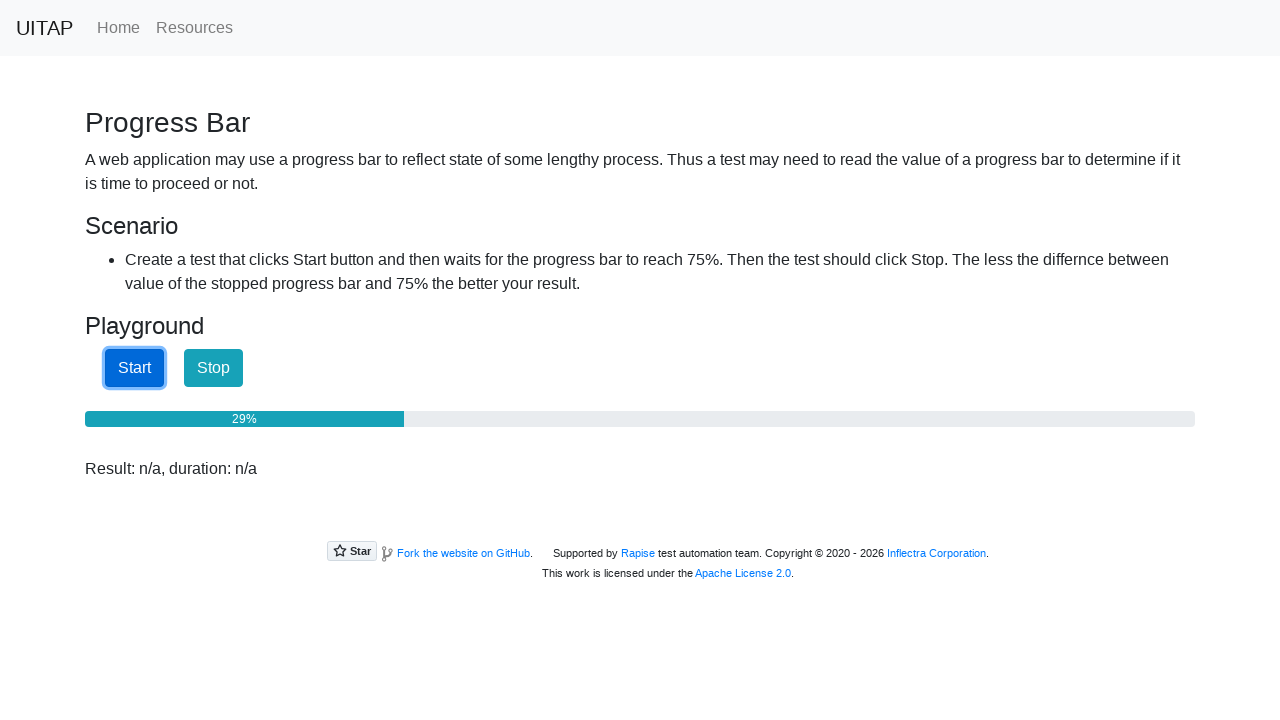

Retrieved current progress bar width
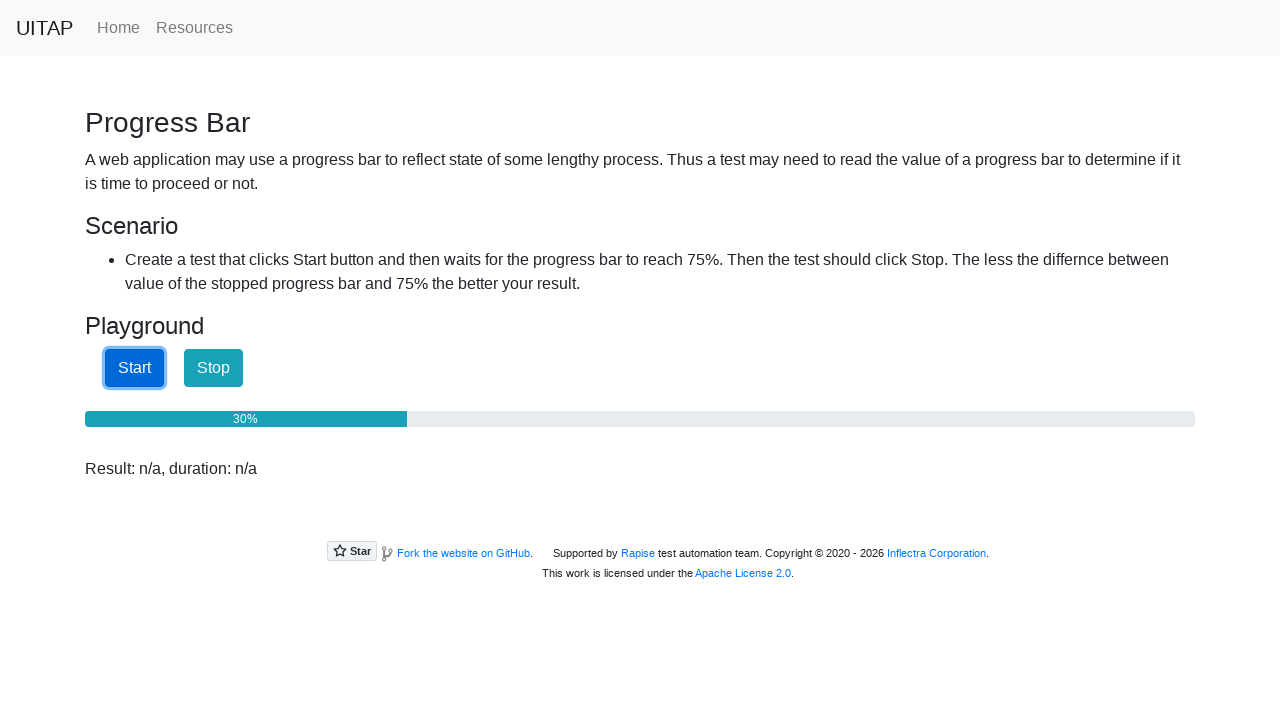

Waited 500ms, progress at 30%
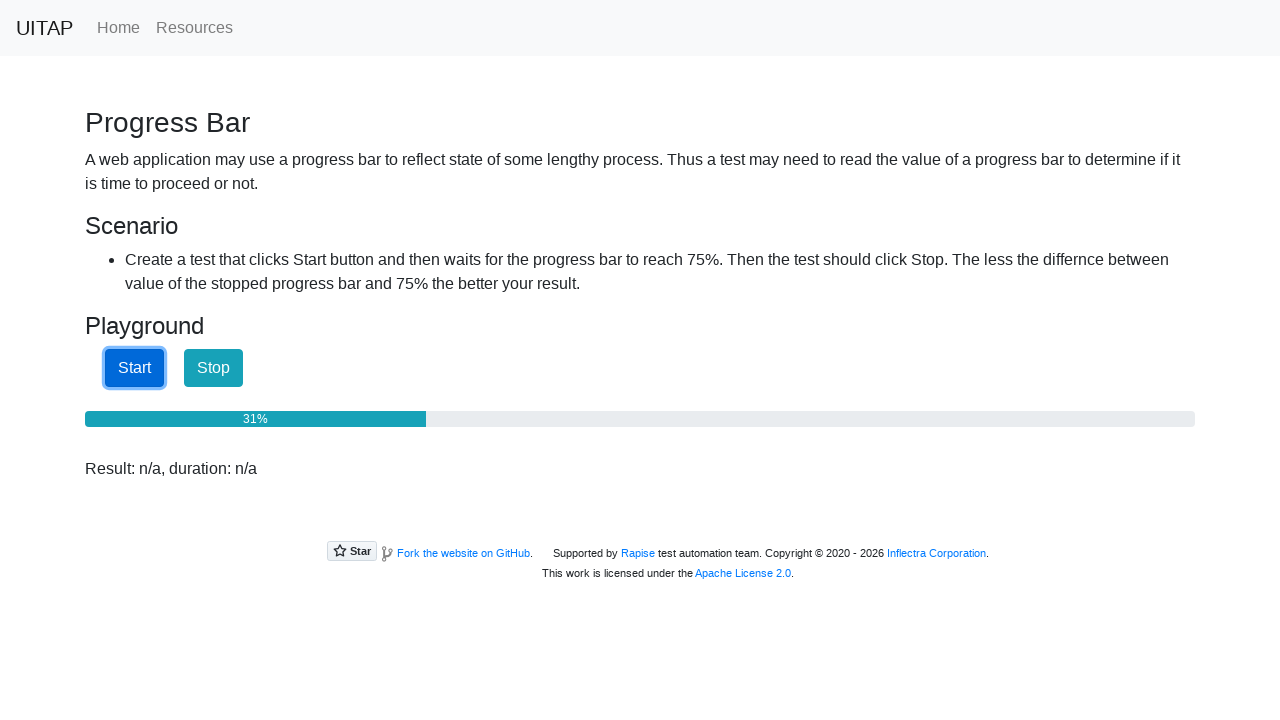

Retrieved current progress bar width
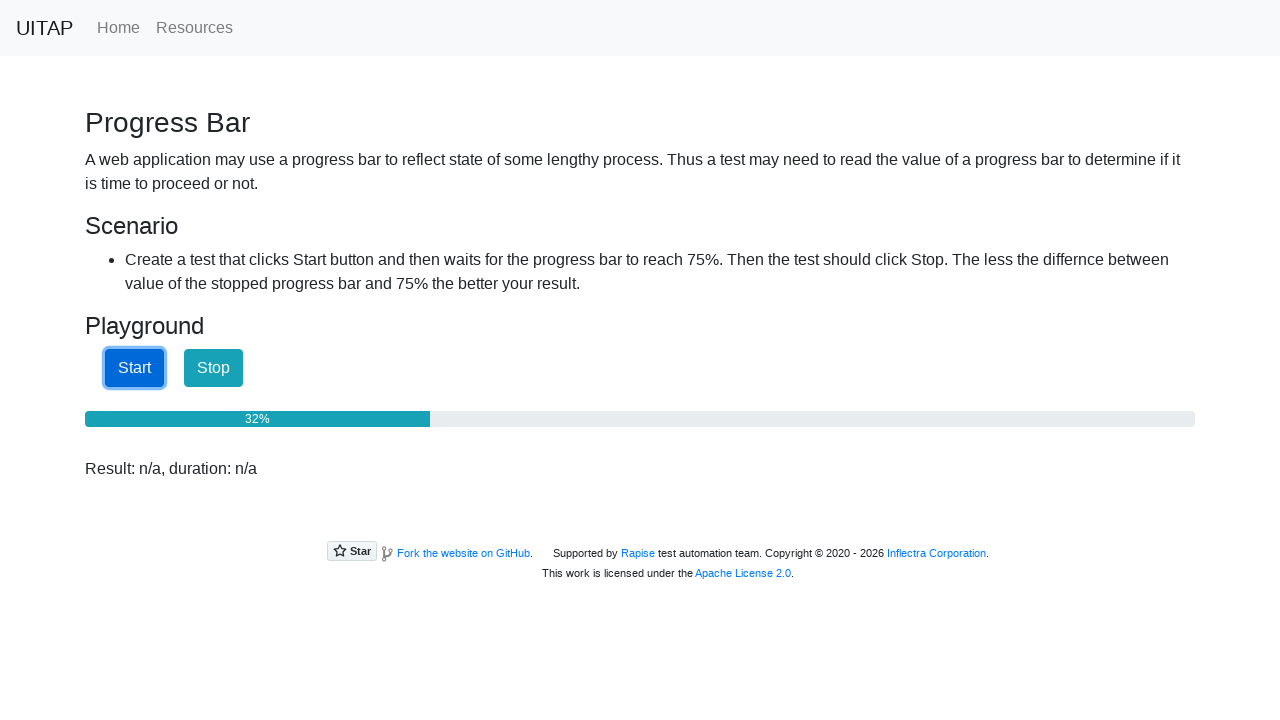

Waited 500ms, progress at 32%
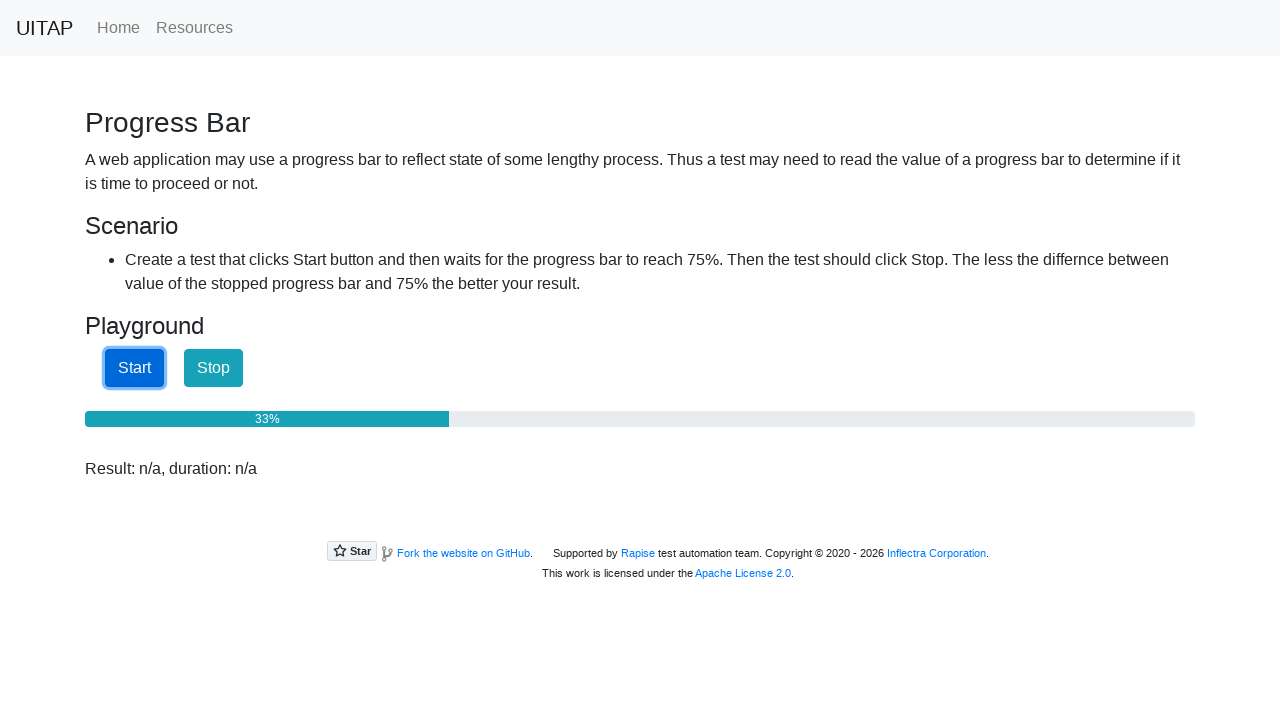

Retrieved current progress bar width
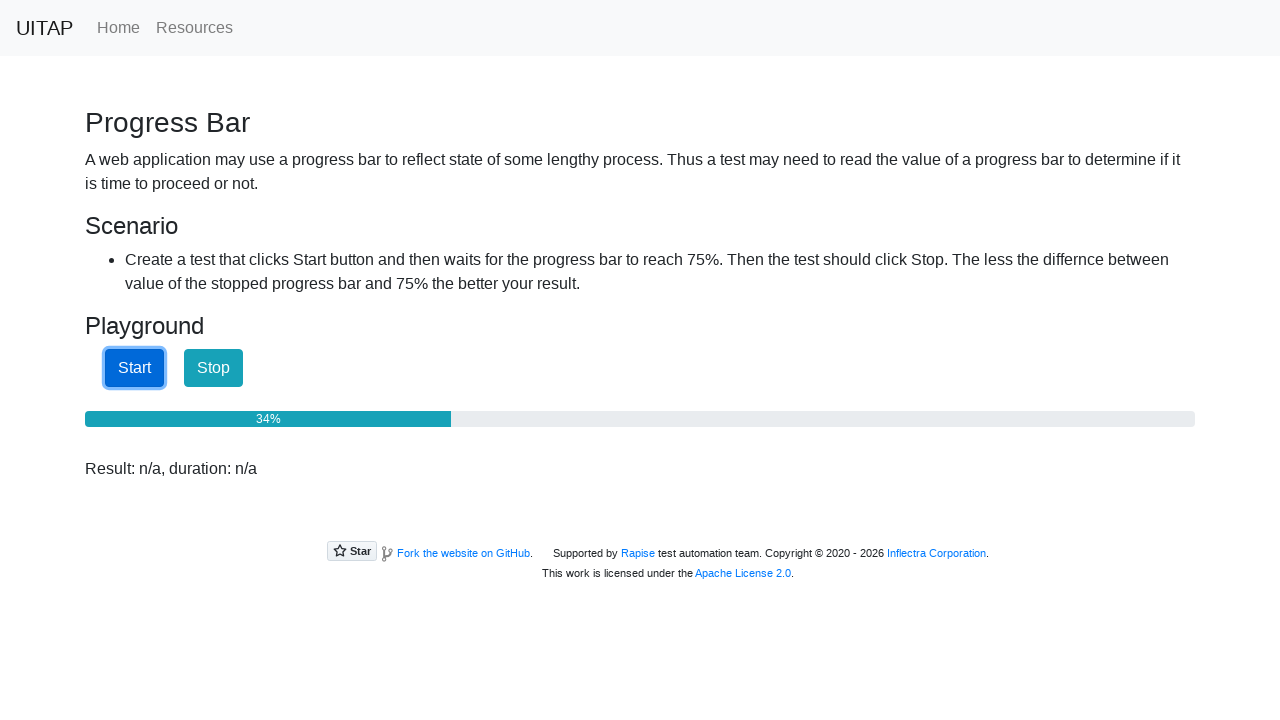

Waited 500ms, progress at 34%
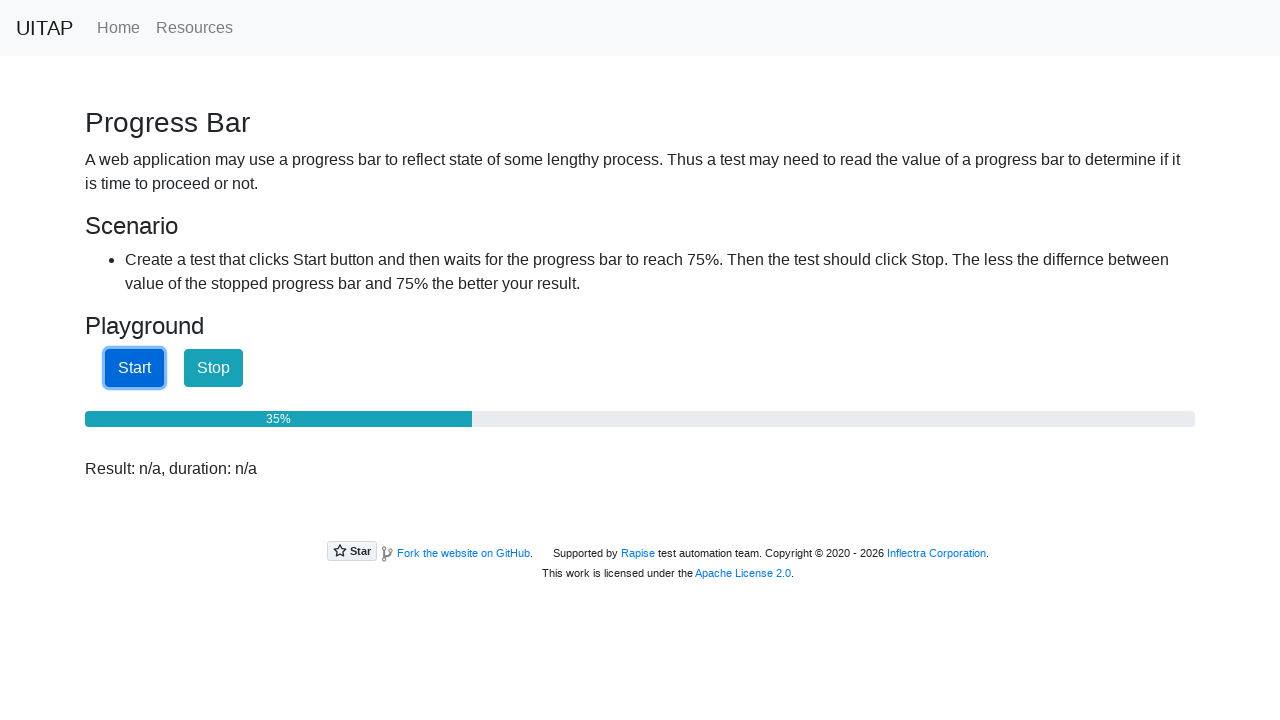

Retrieved current progress bar width
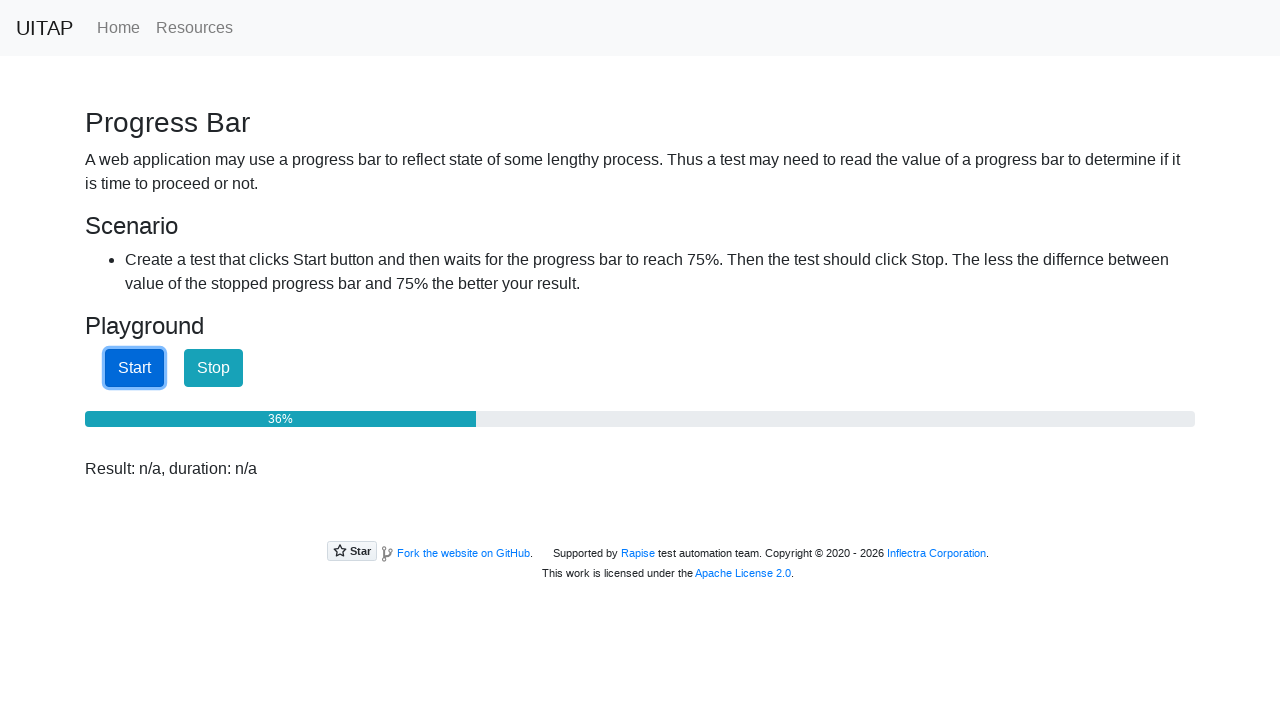

Waited 500ms, progress at 36%
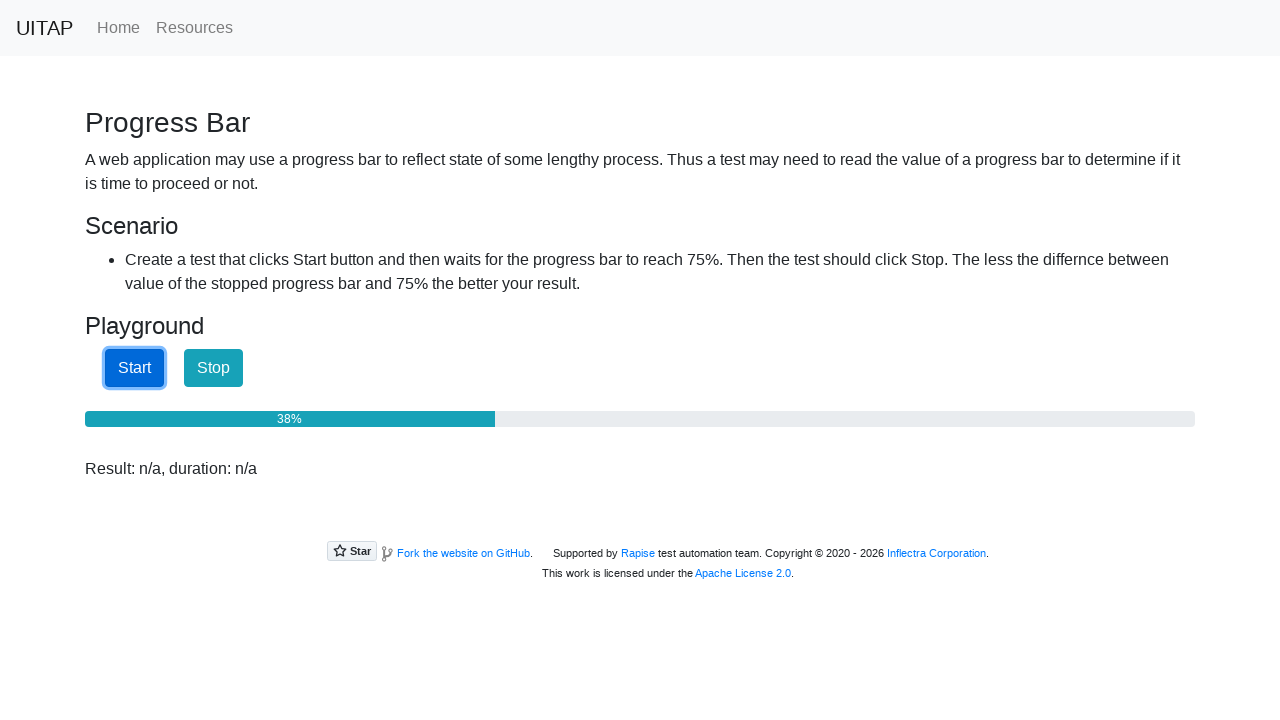

Retrieved current progress bar width
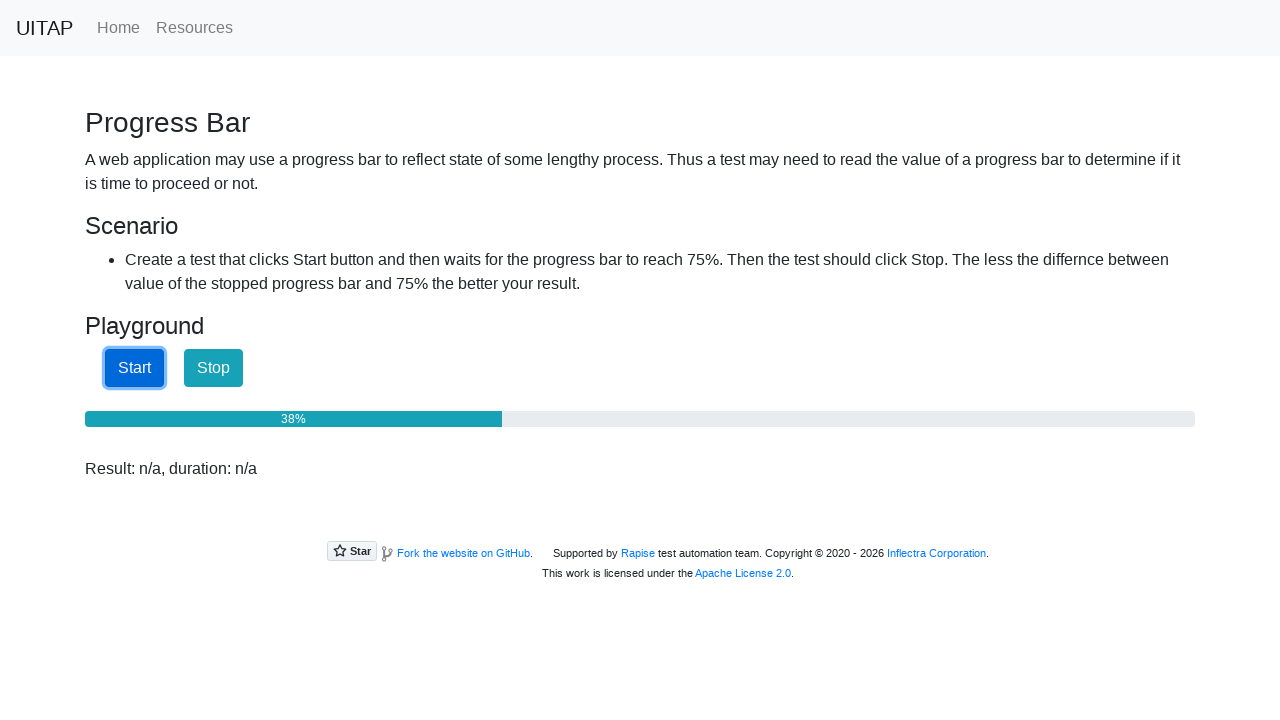

Waited 500ms, progress at 38%
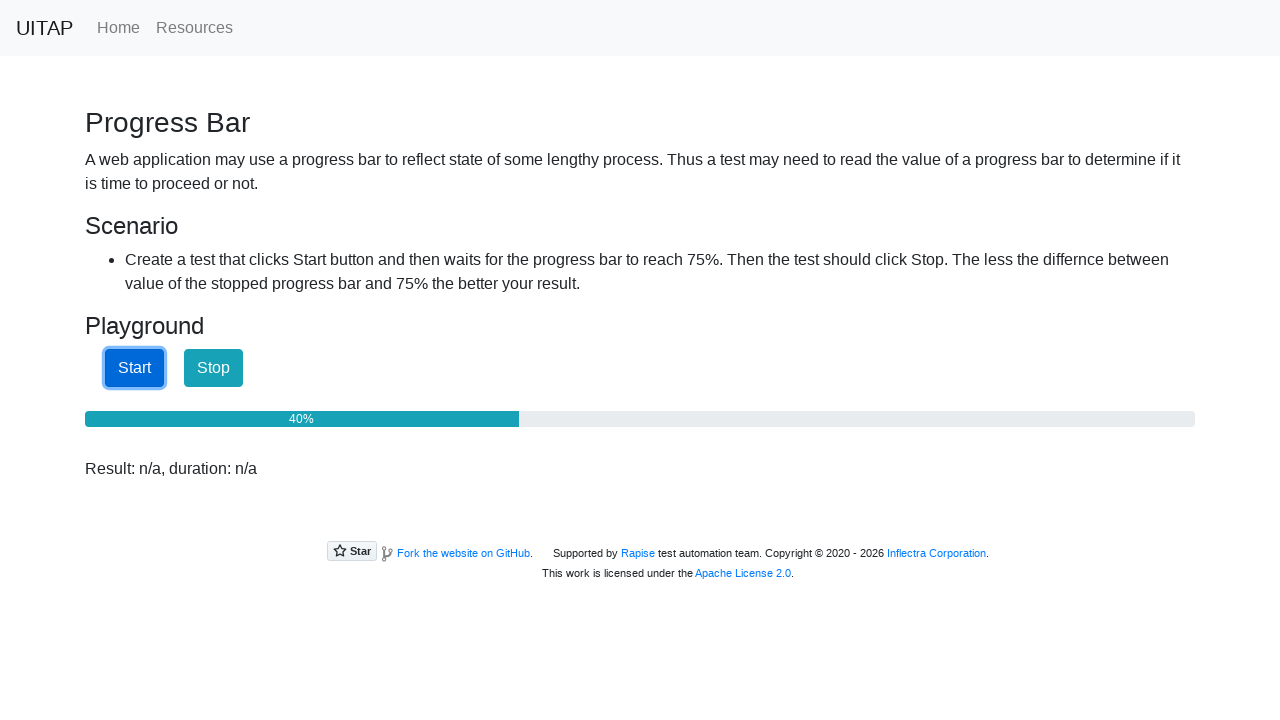

Retrieved current progress bar width
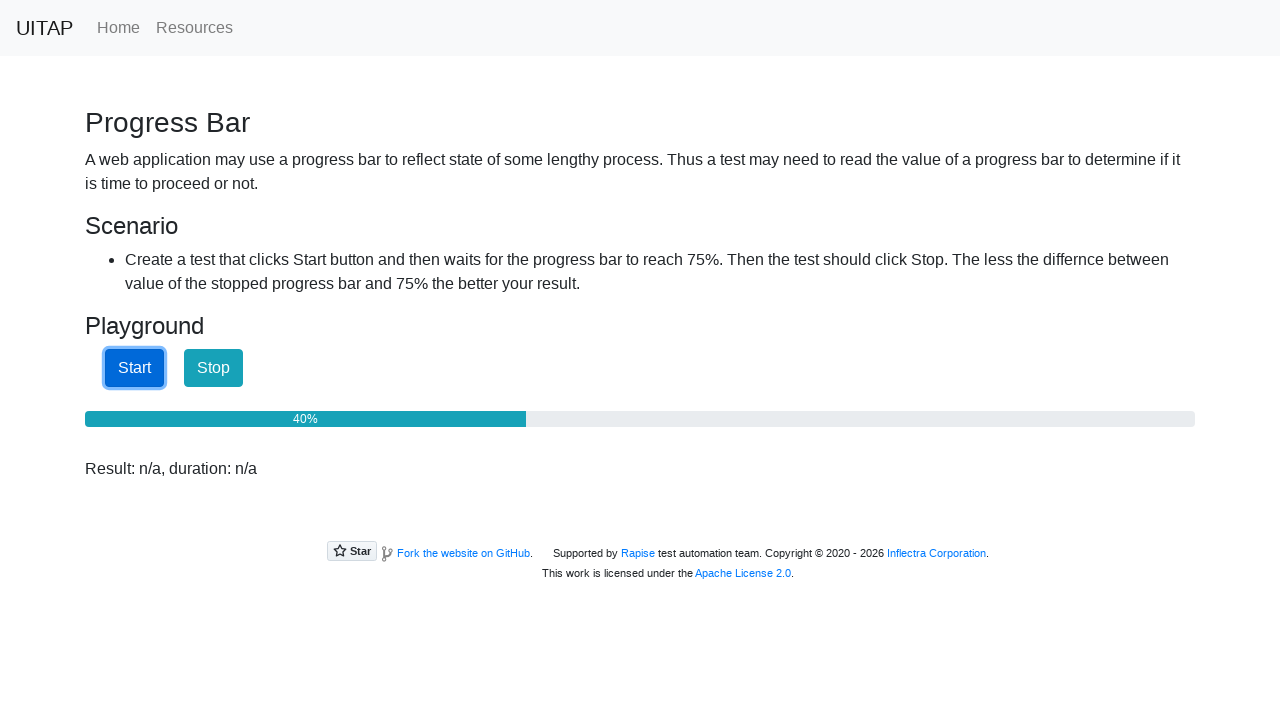

Waited 500ms, progress at 40%
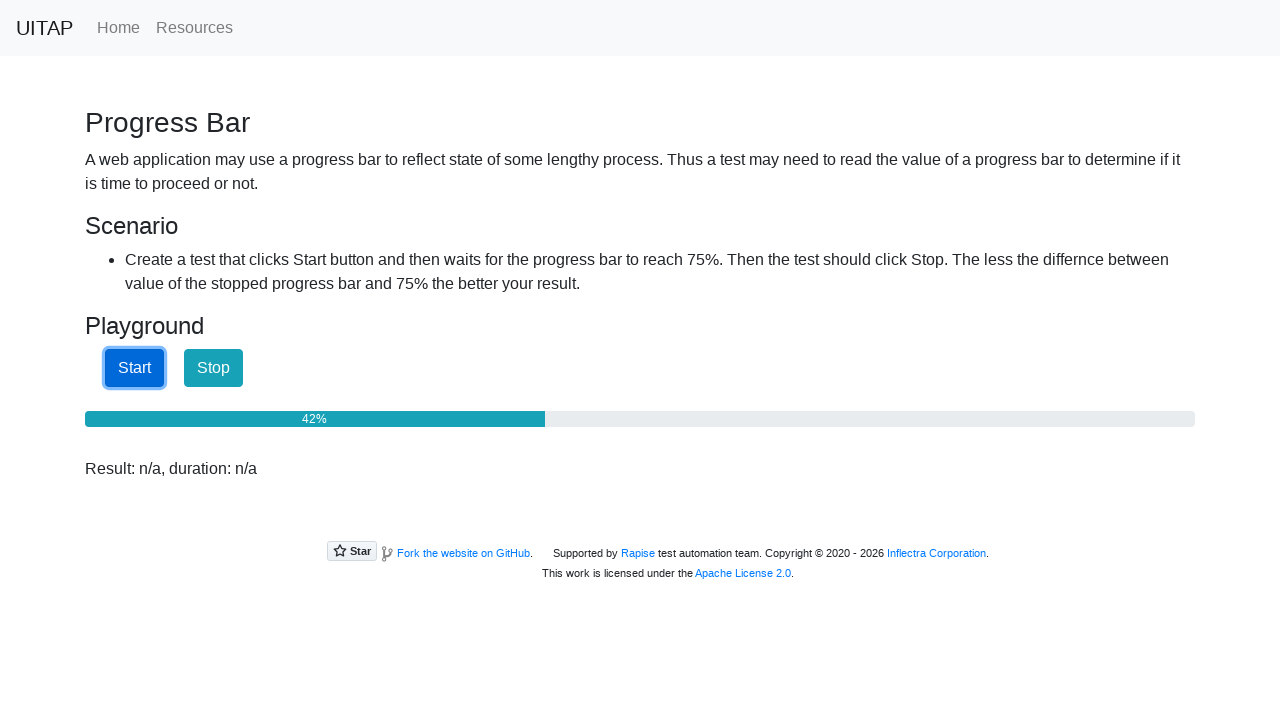

Retrieved current progress bar width
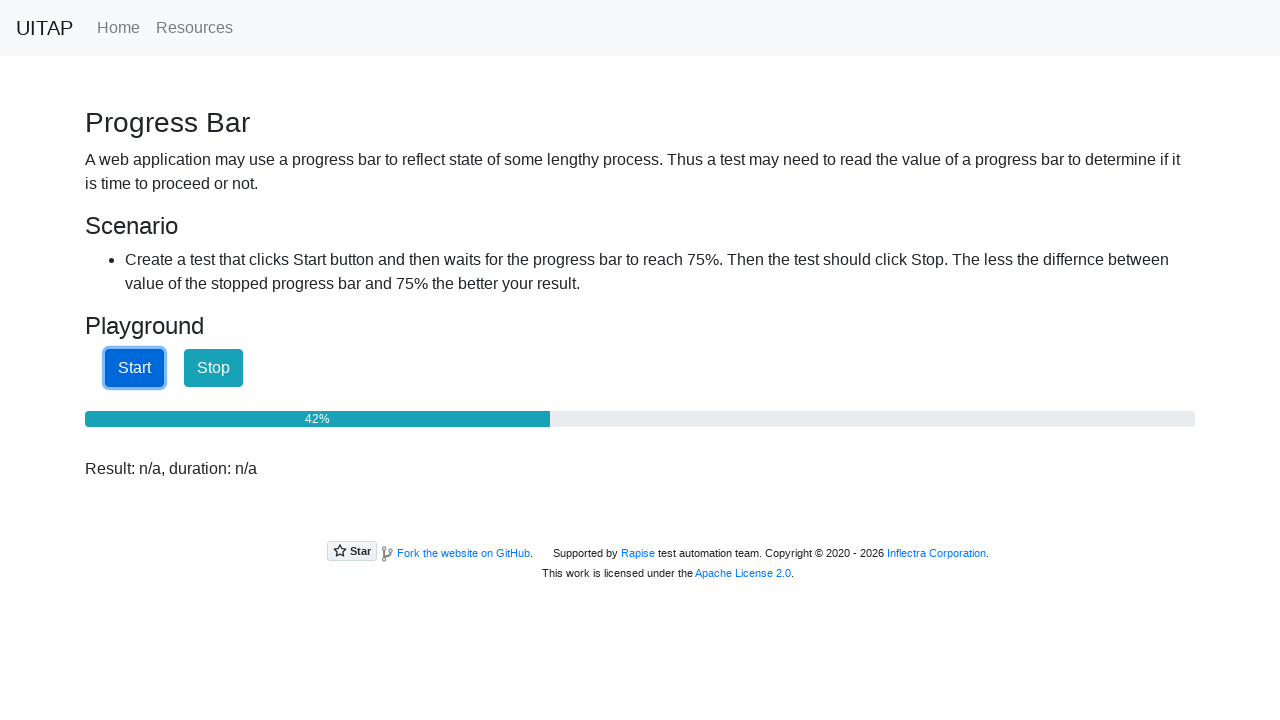

Waited 500ms, progress at 42%
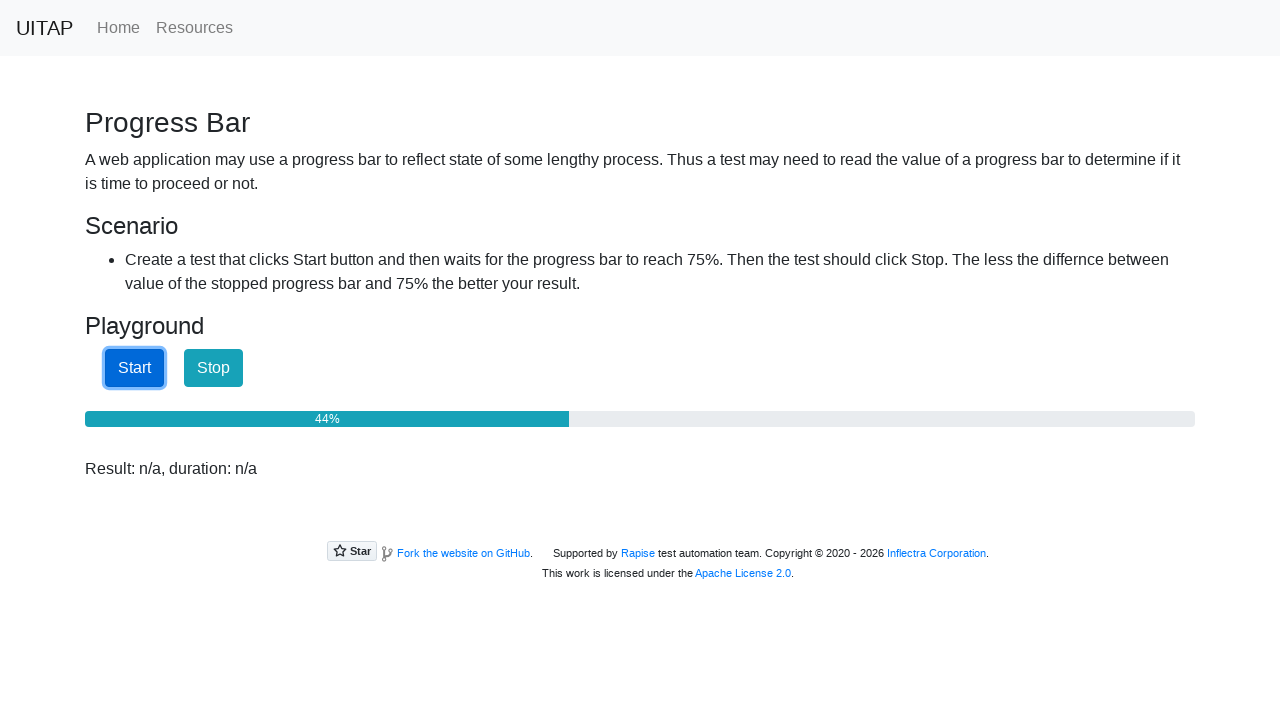

Retrieved current progress bar width
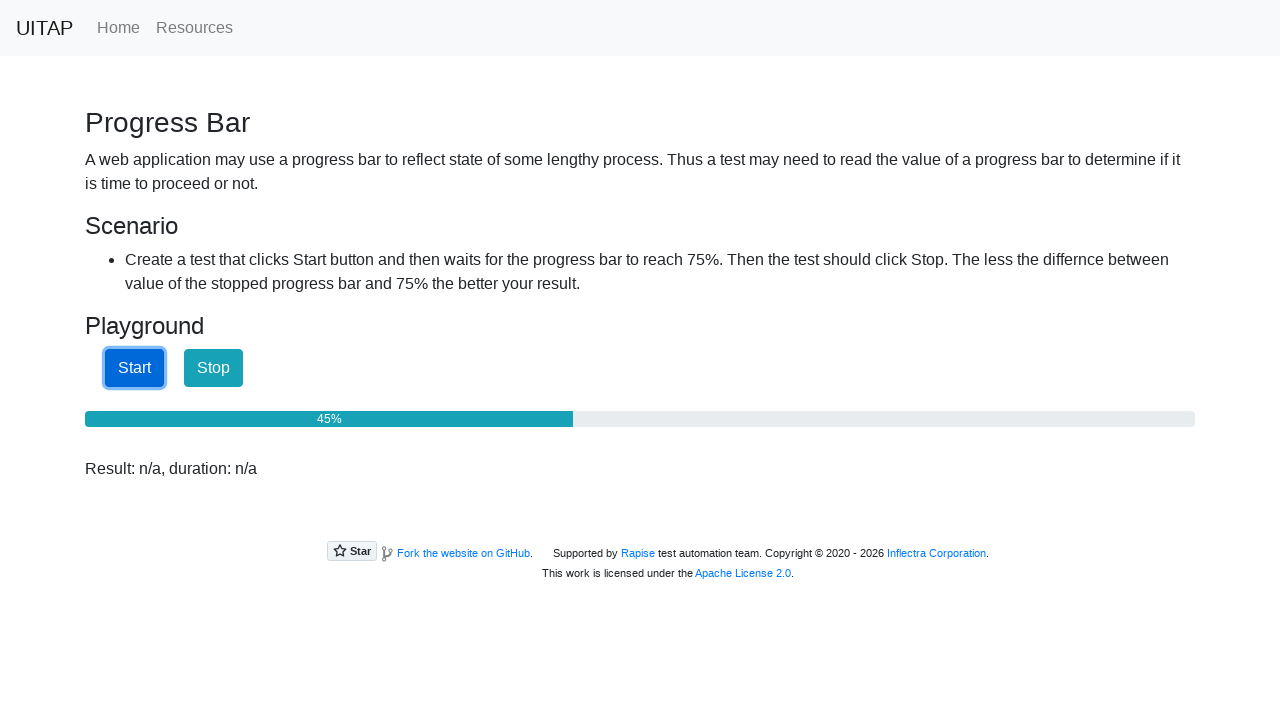

Waited 500ms, progress at 44%
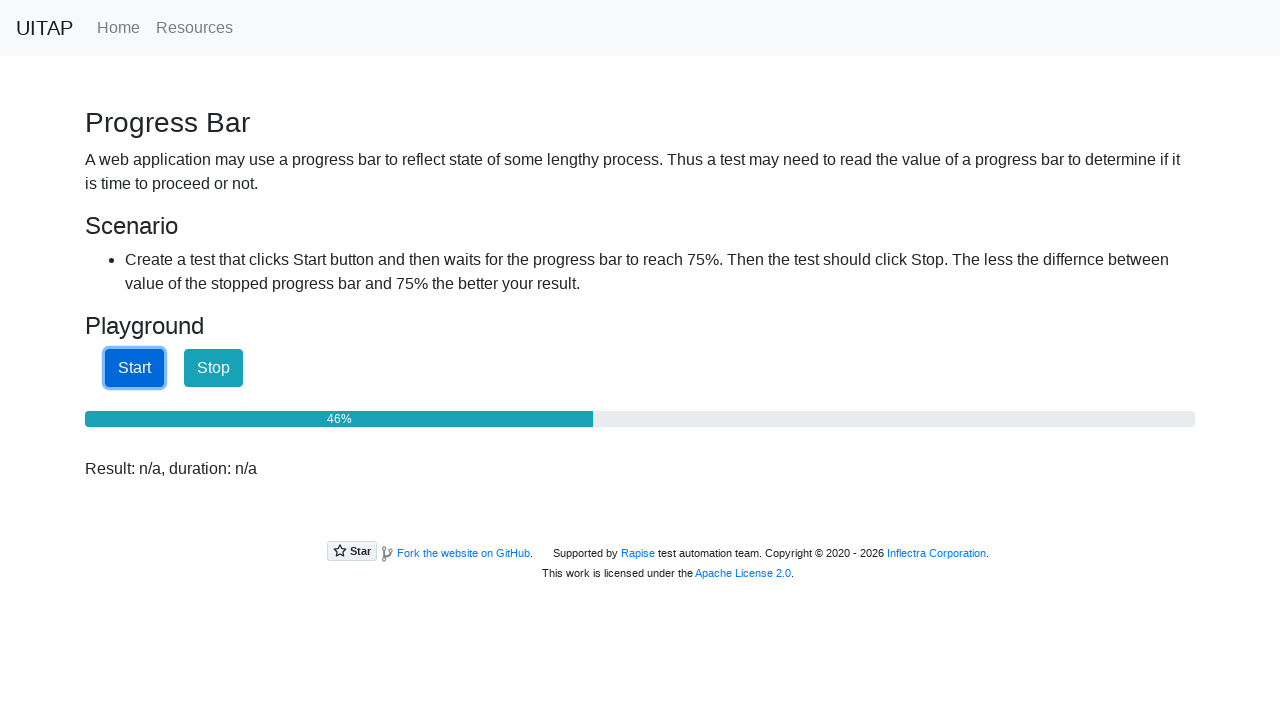

Retrieved current progress bar width
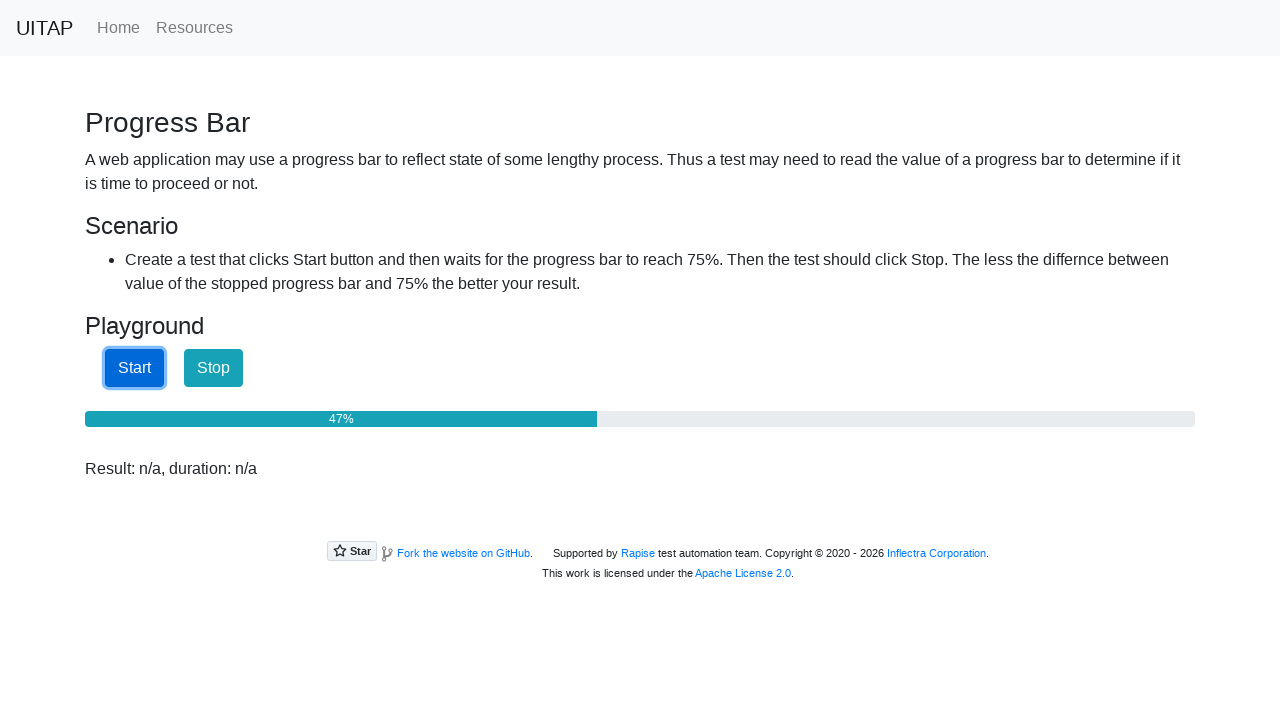

Waited 500ms, progress at 47%
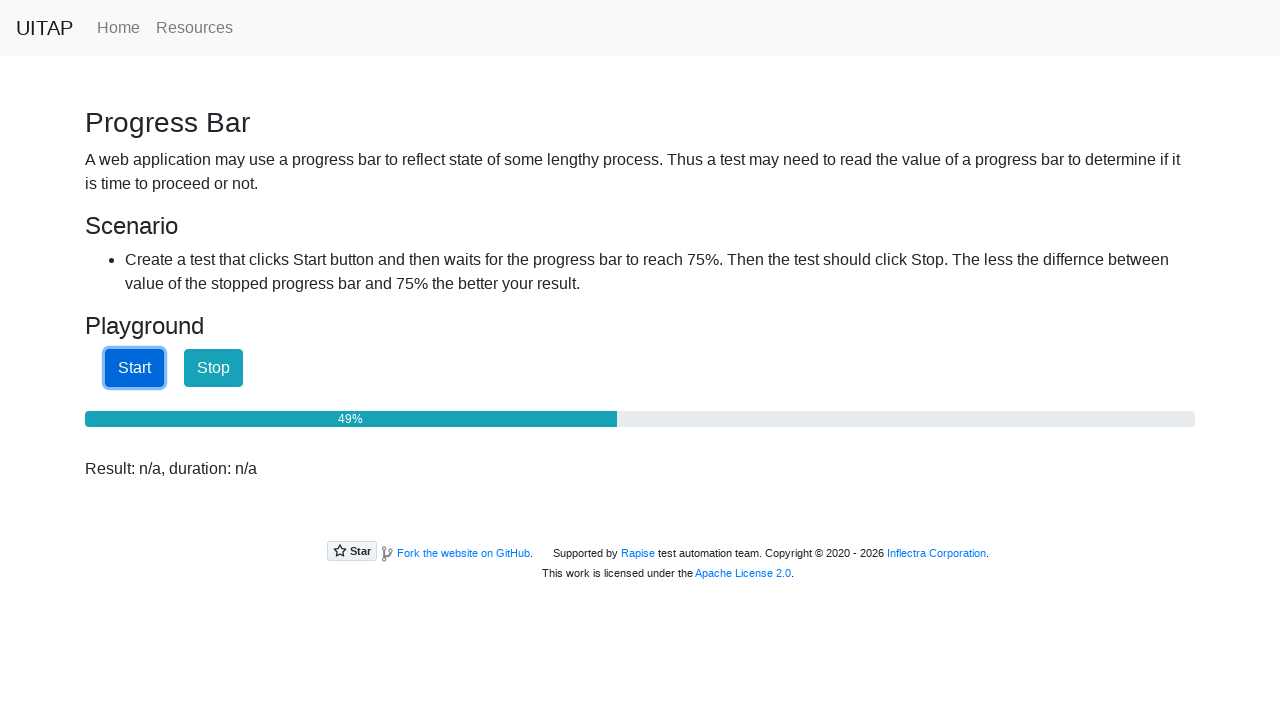

Retrieved current progress bar width
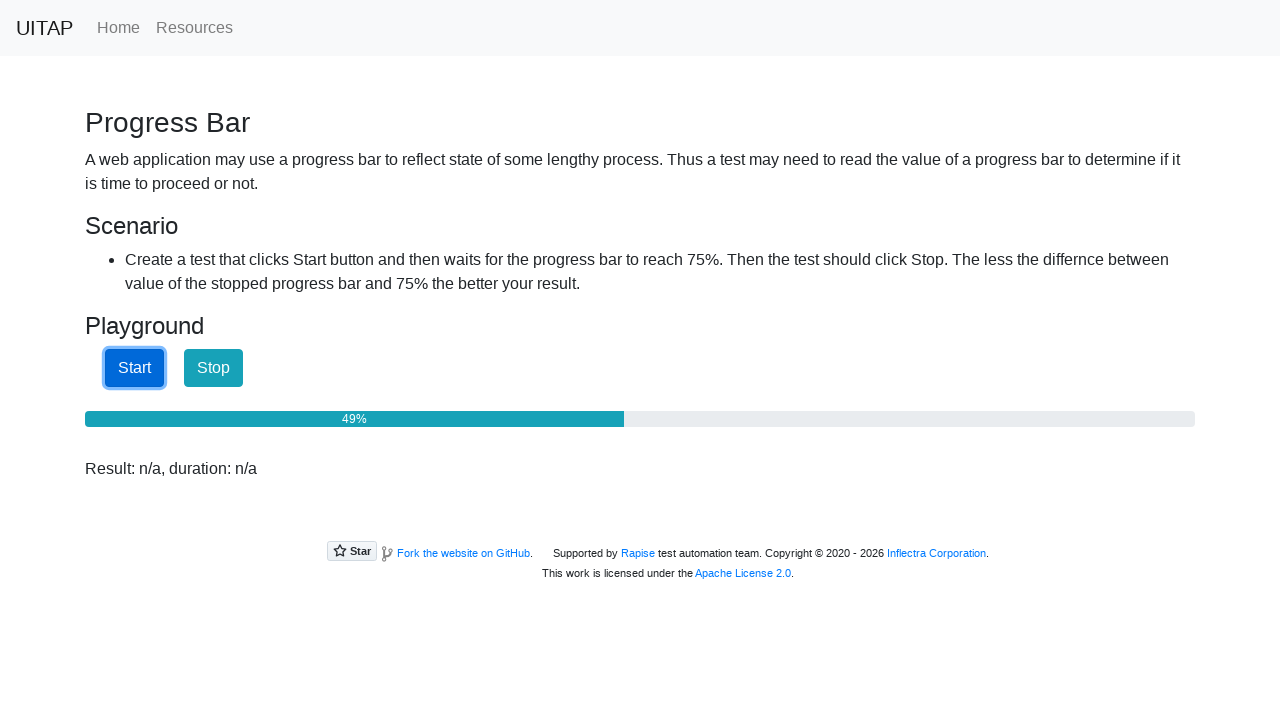

Waited 500ms, progress at 49%
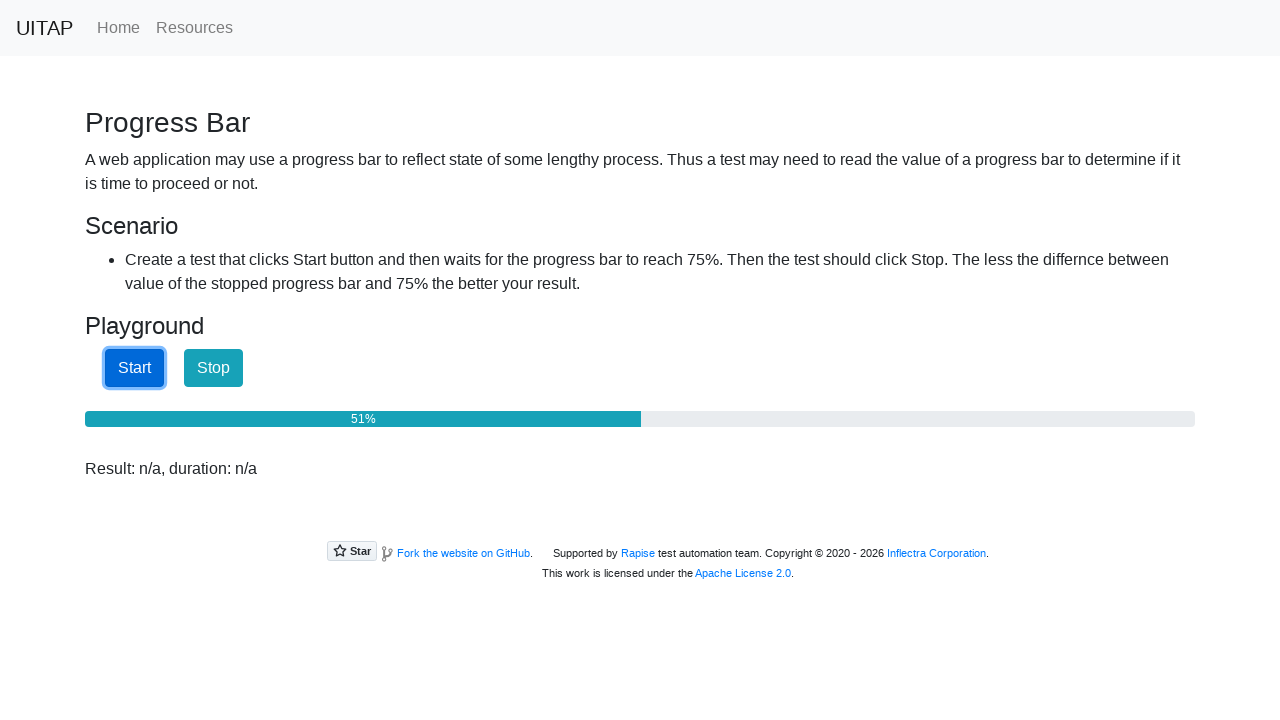

Retrieved current progress bar width
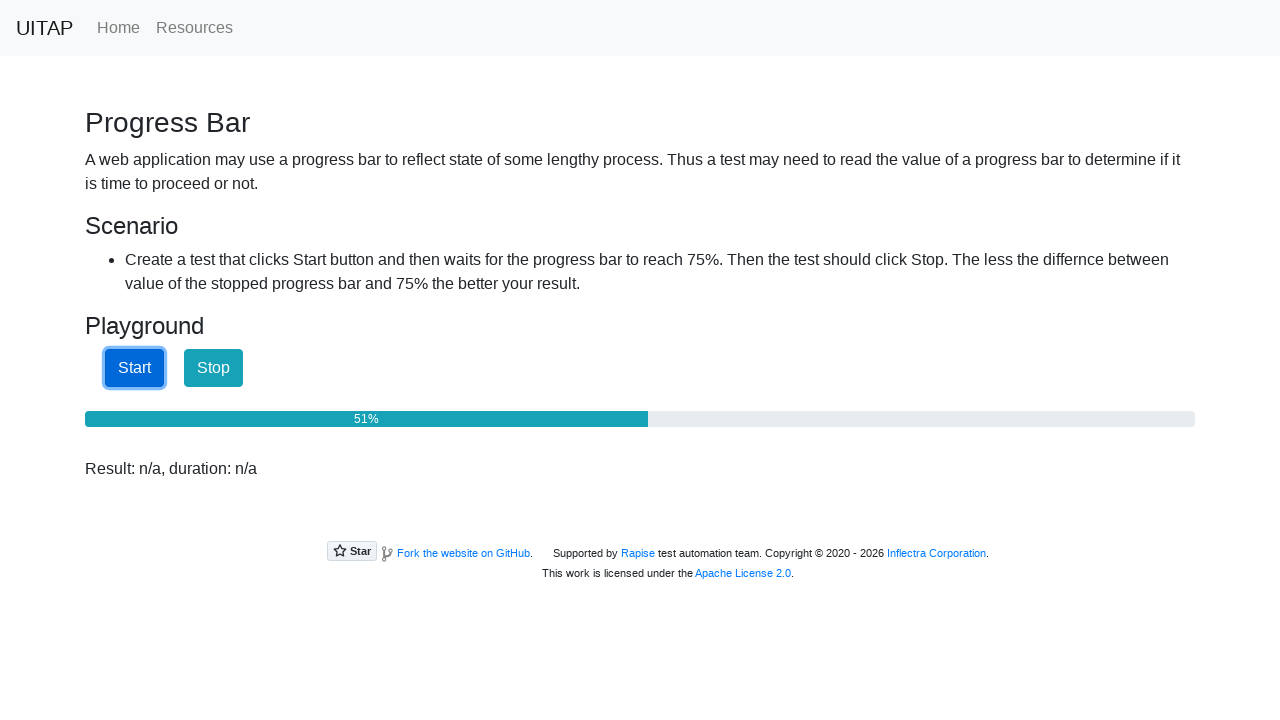

Waited 500ms, progress at 51%
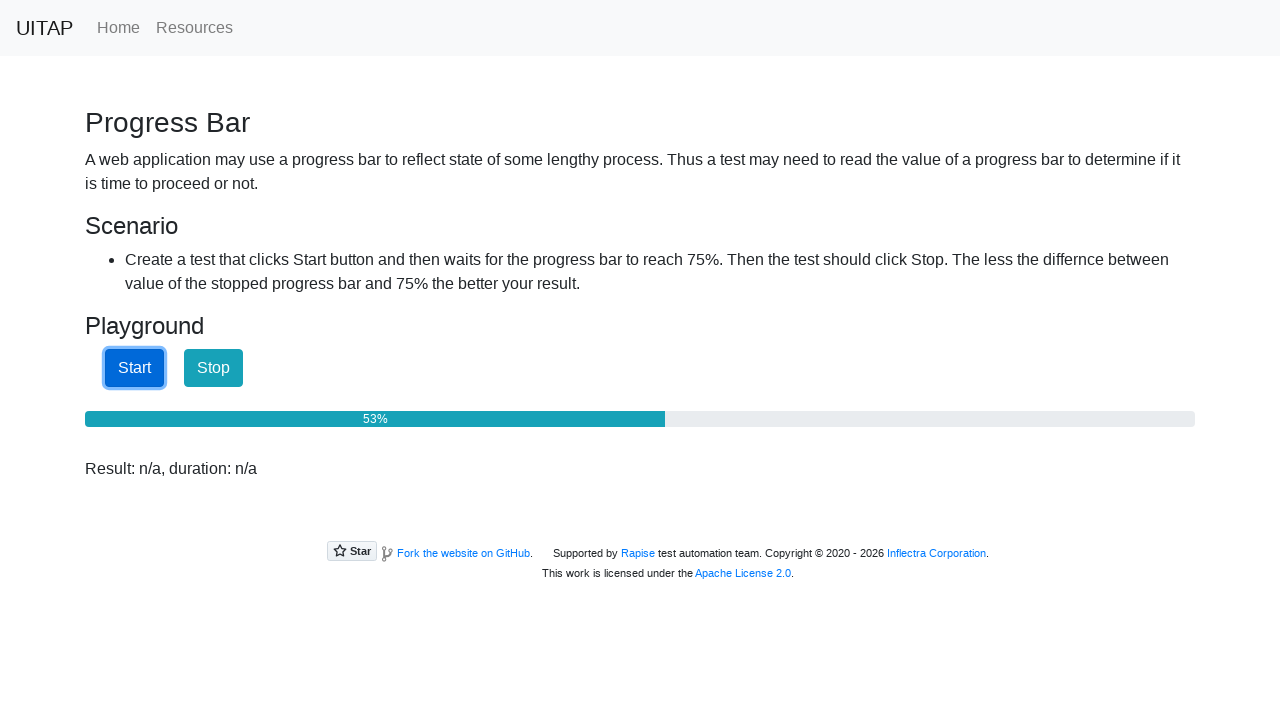

Retrieved current progress bar width
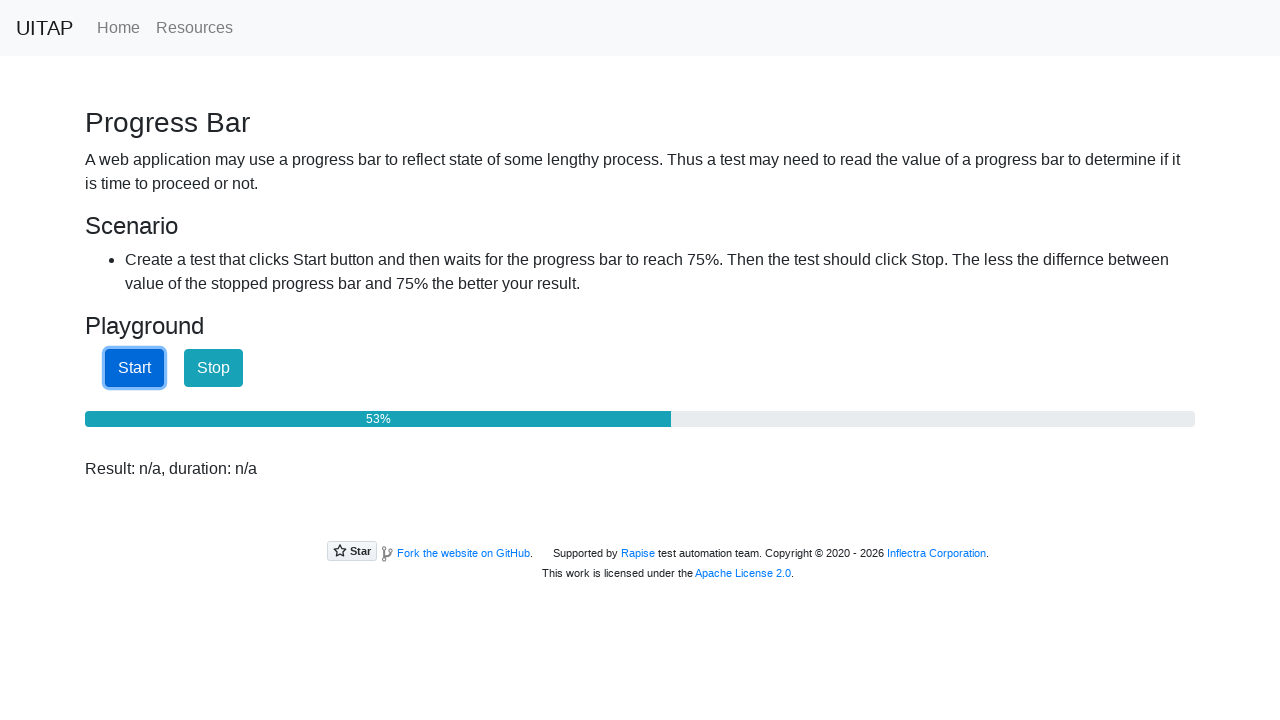

Waited 500ms, progress at 53%
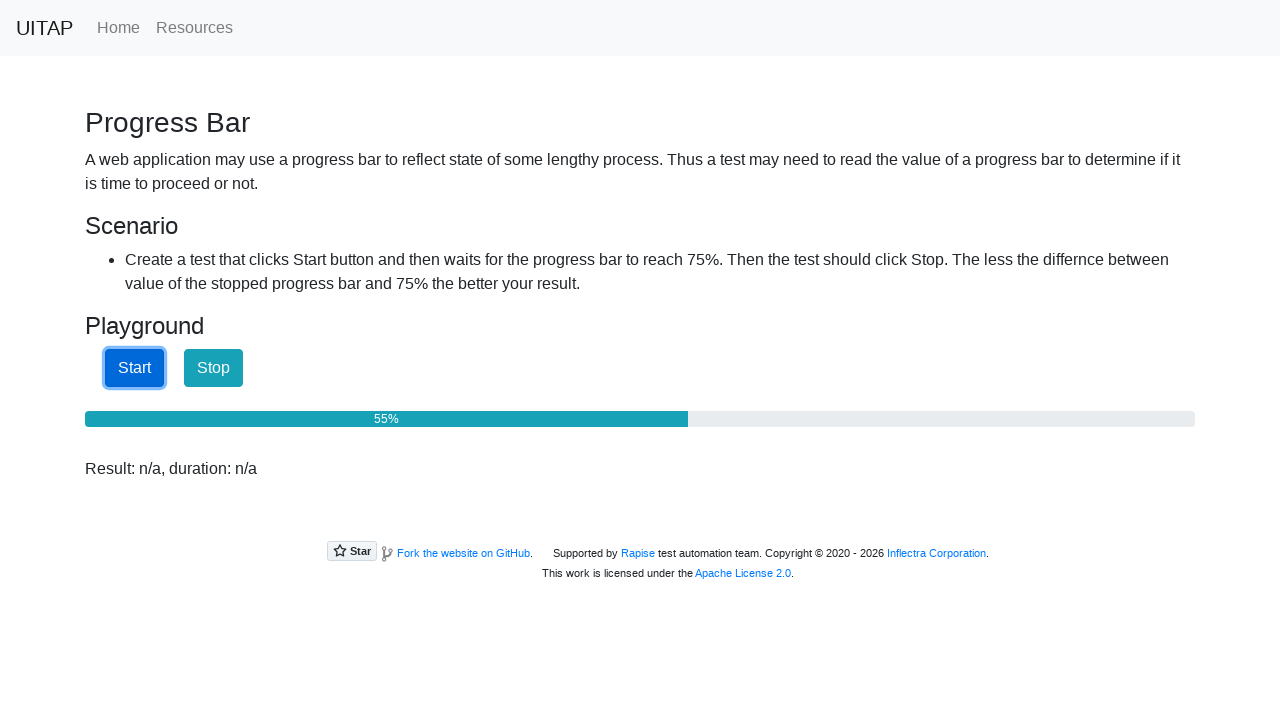

Retrieved current progress bar width
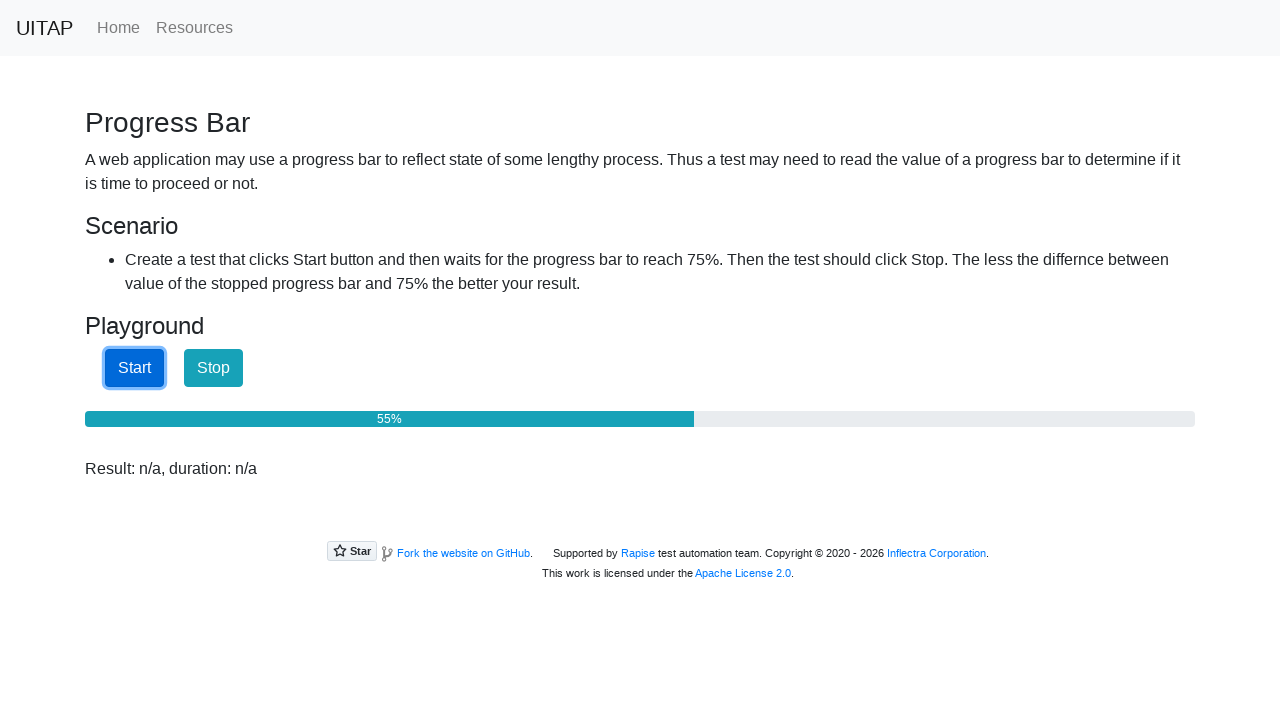

Waited 500ms, progress at 55%
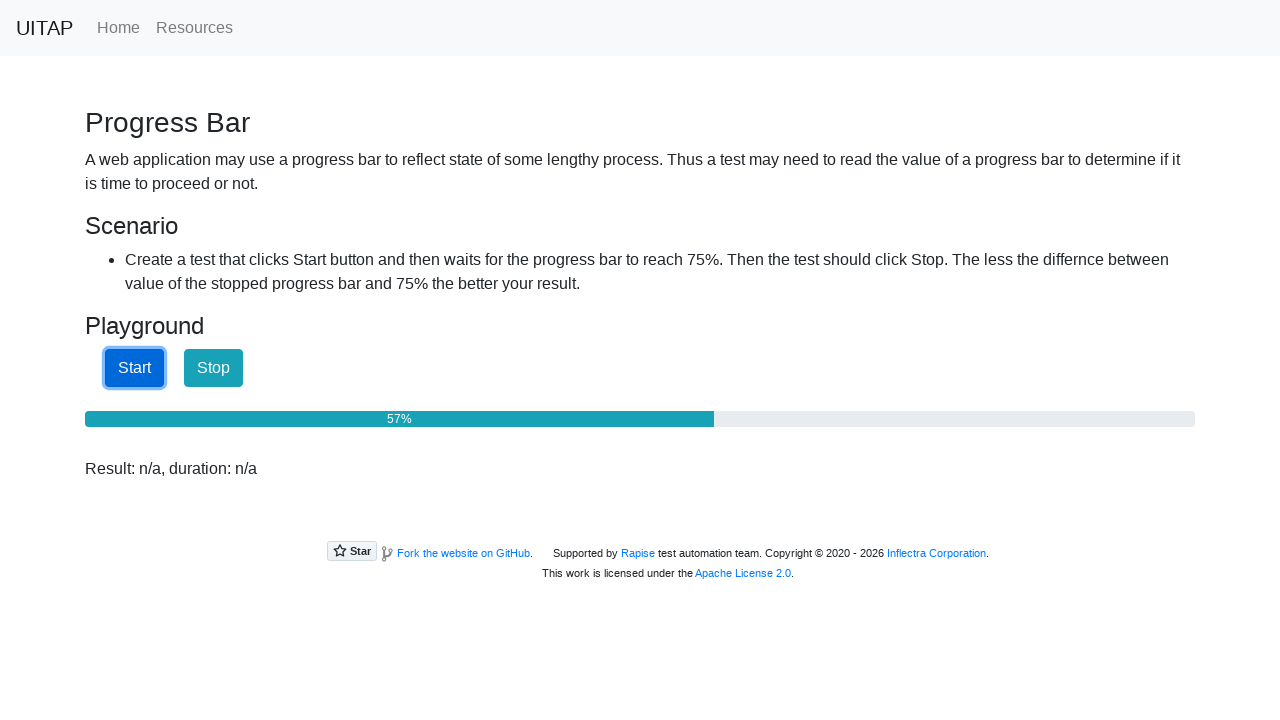

Retrieved current progress bar width
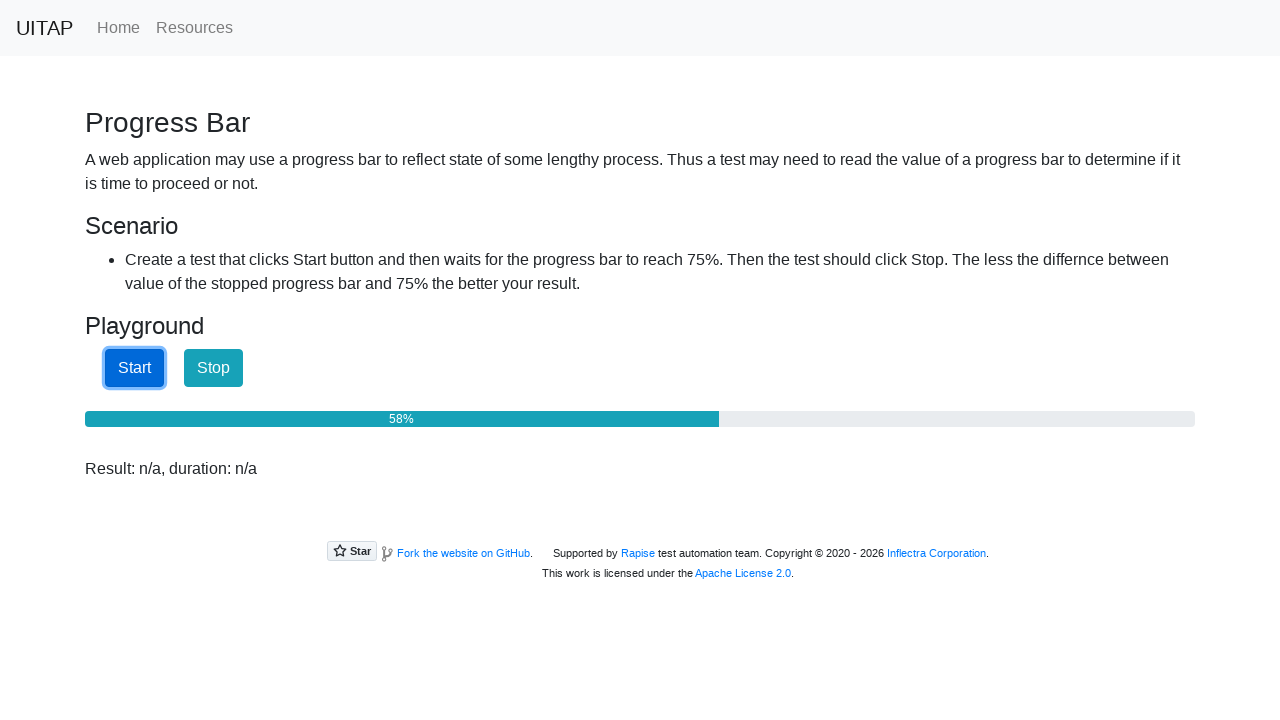

Waited 500ms, progress at 58%
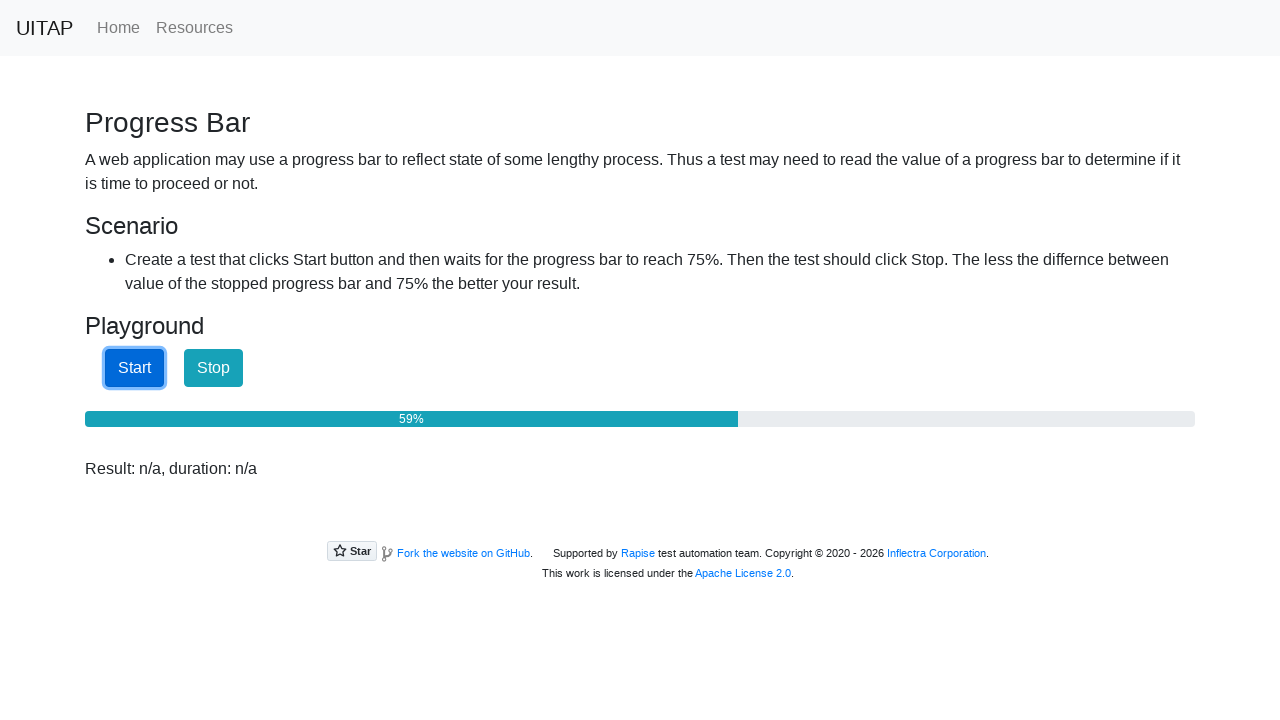

Retrieved current progress bar width
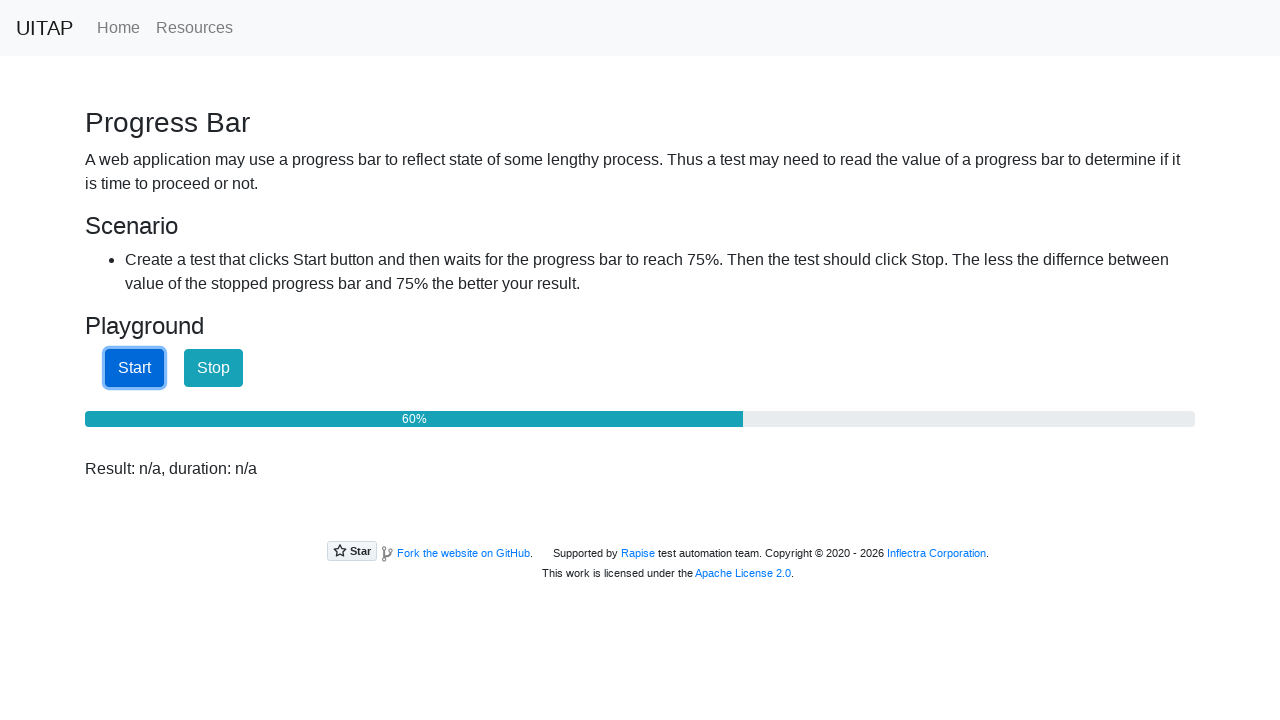

Waited 500ms, progress at 60%
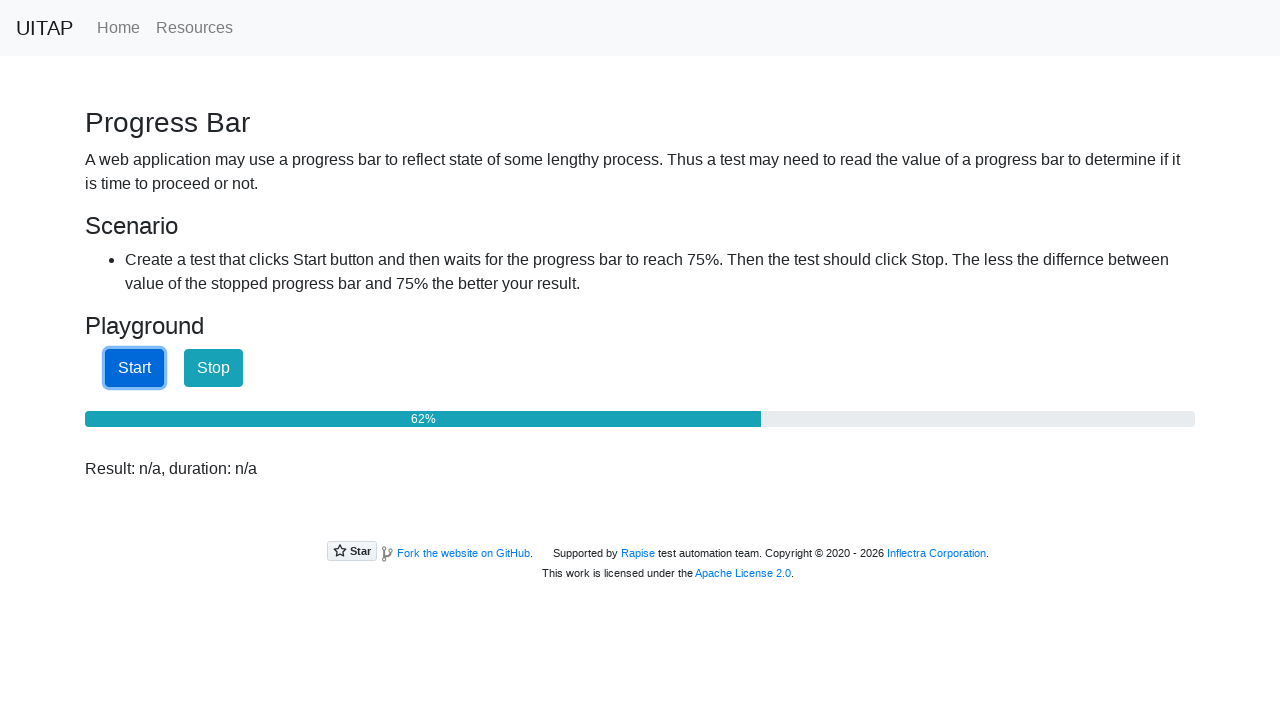

Retrieved current progress bar width
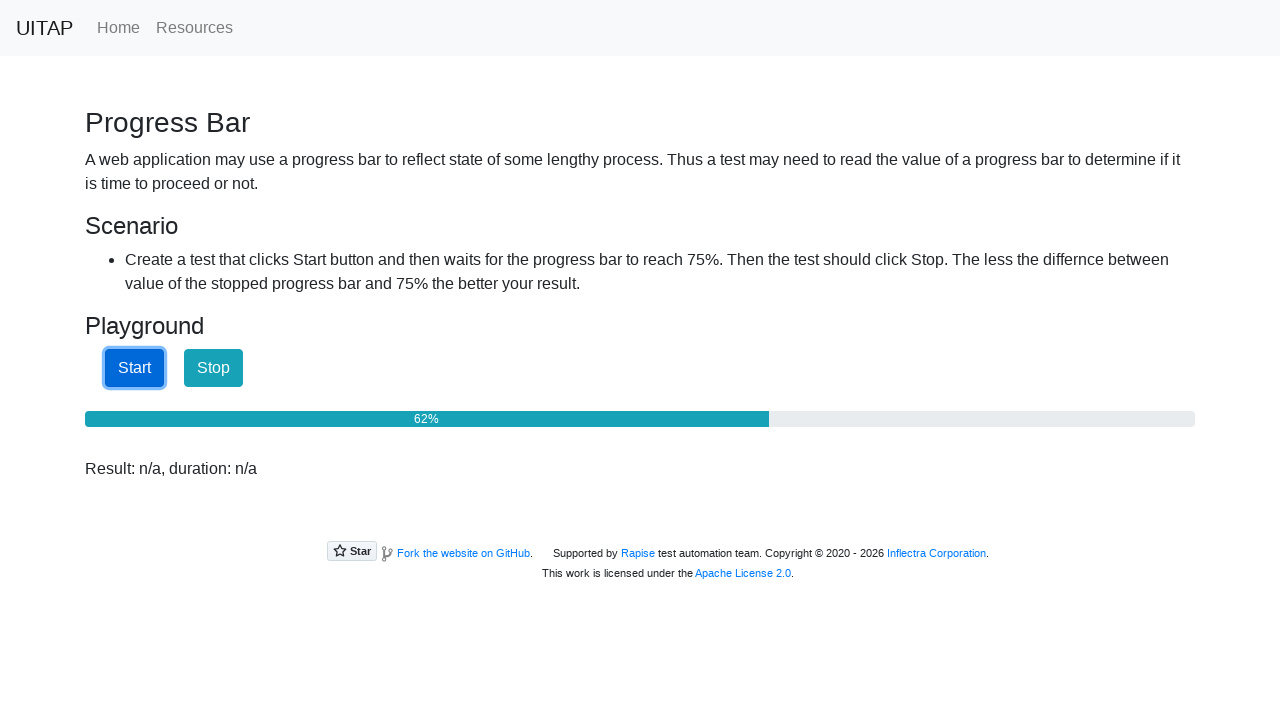

Waited 500ms, progress at 62%
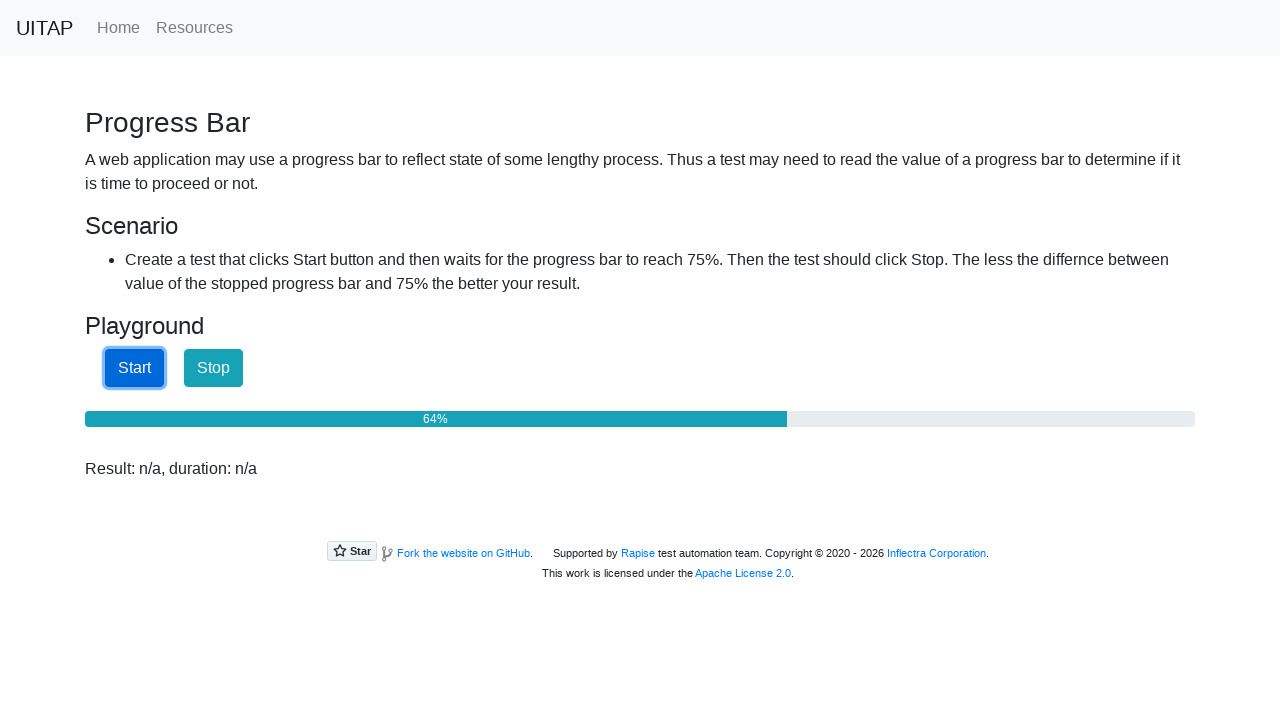

Retrieved current progress bar width
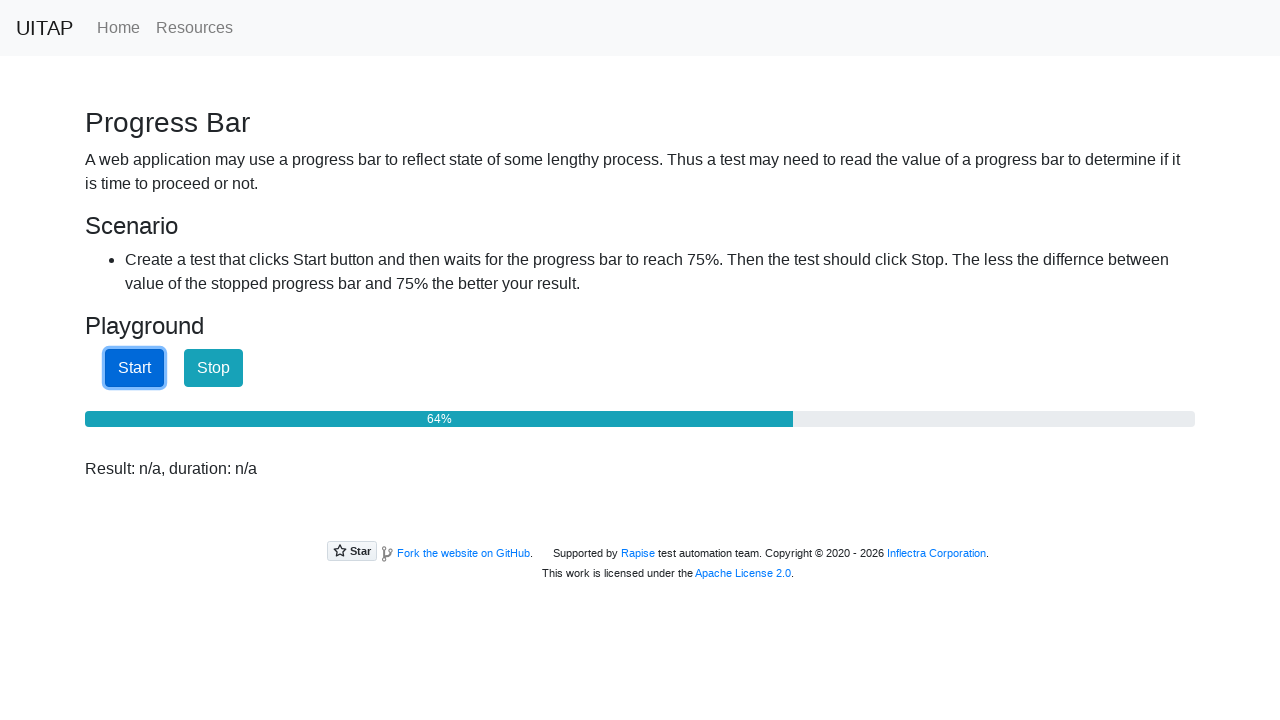

Waited 500ms, progress at 64%
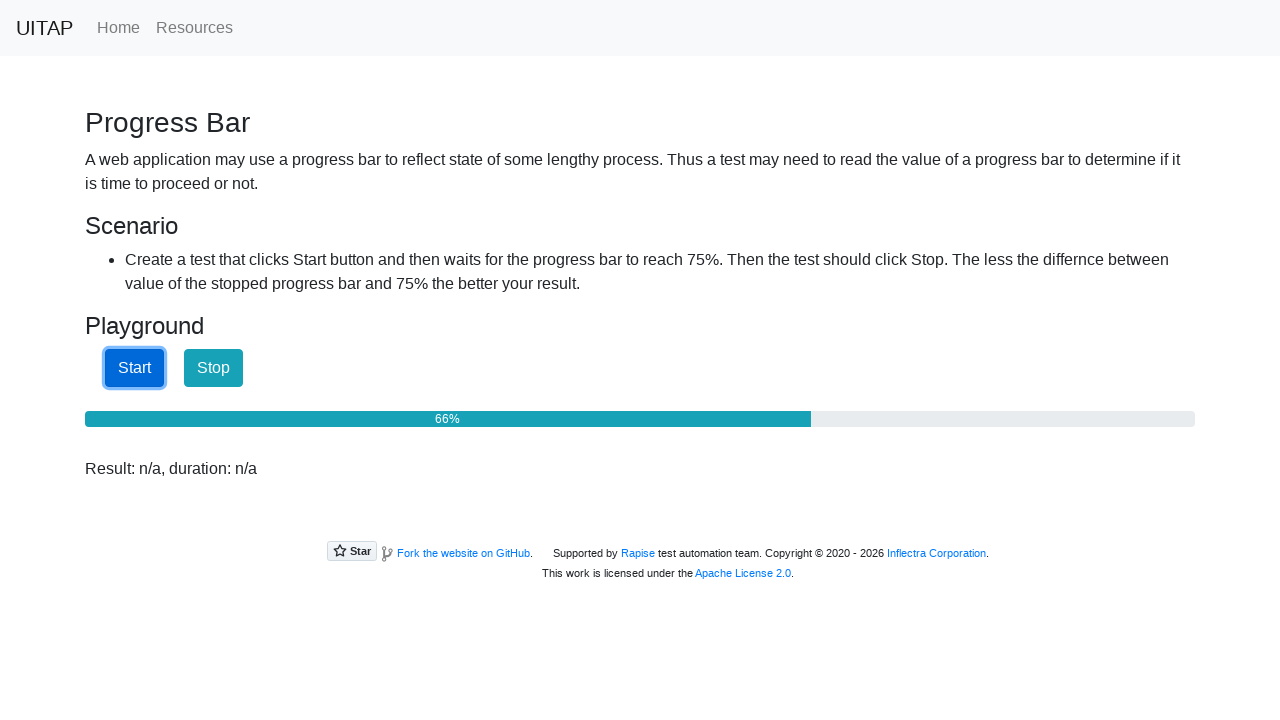

Retrieved current progress bar width
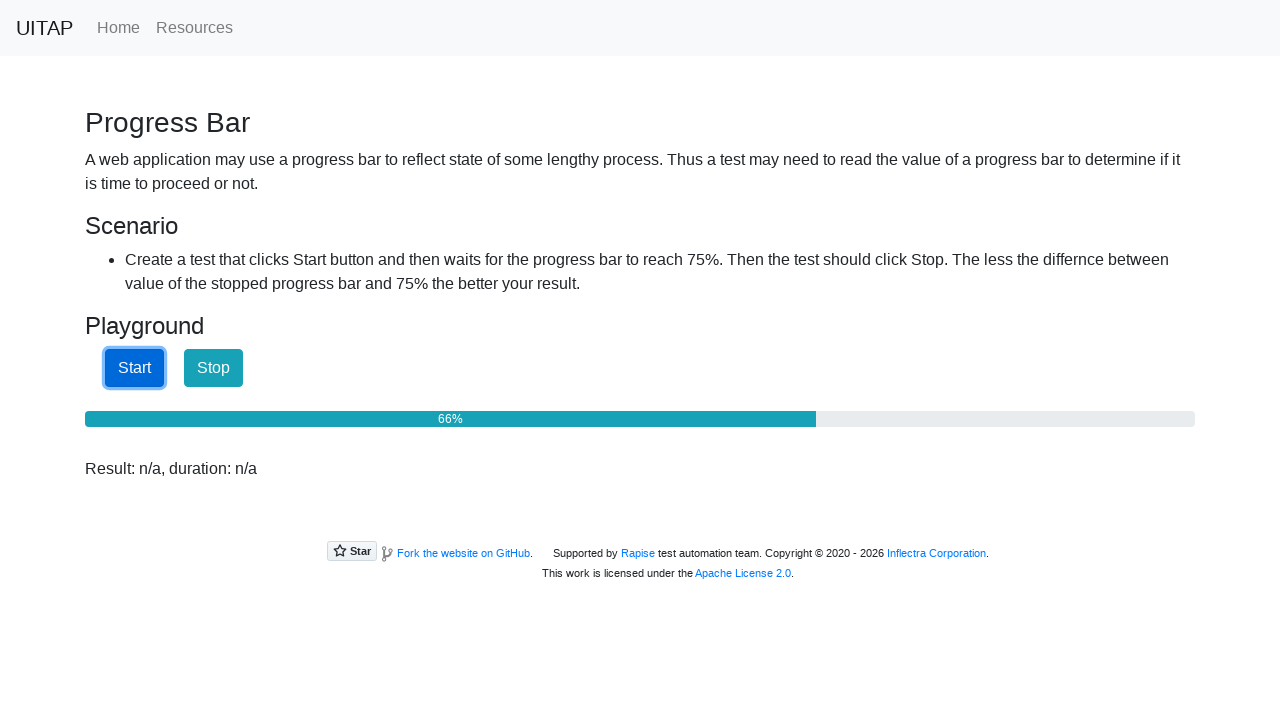

Waited 500ms, progress at 66%
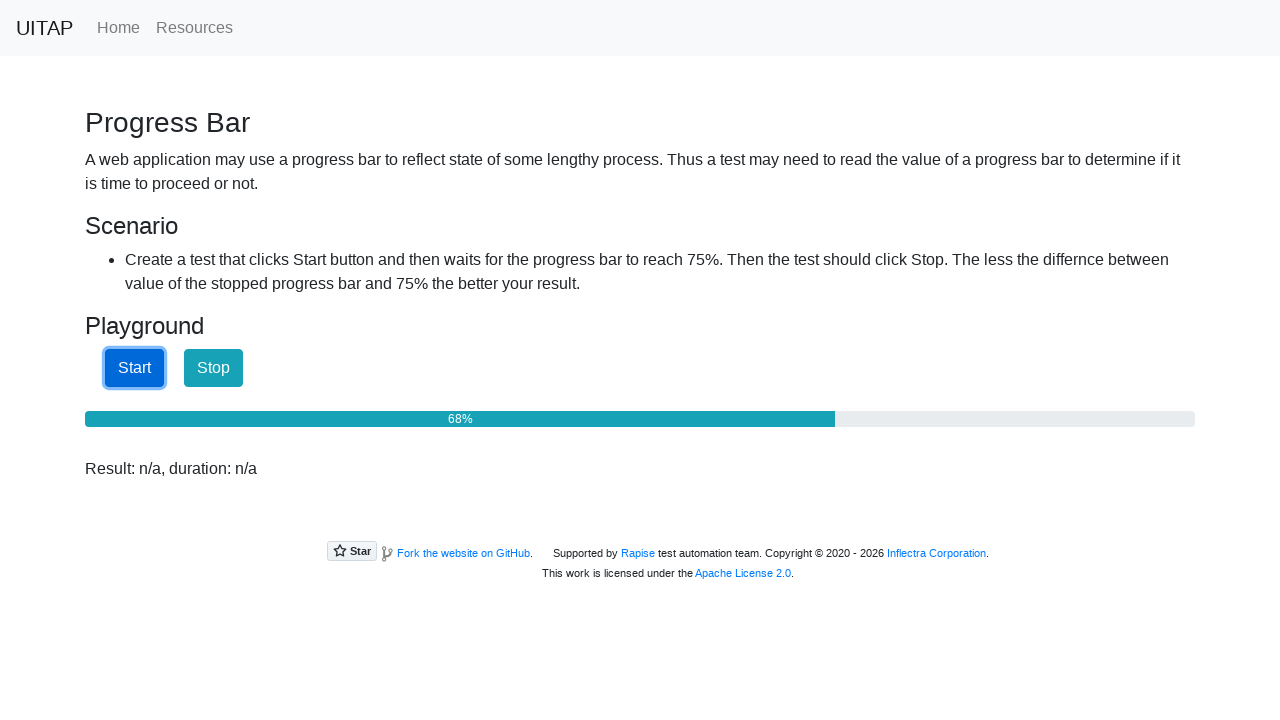

Retrieved current progress bar width
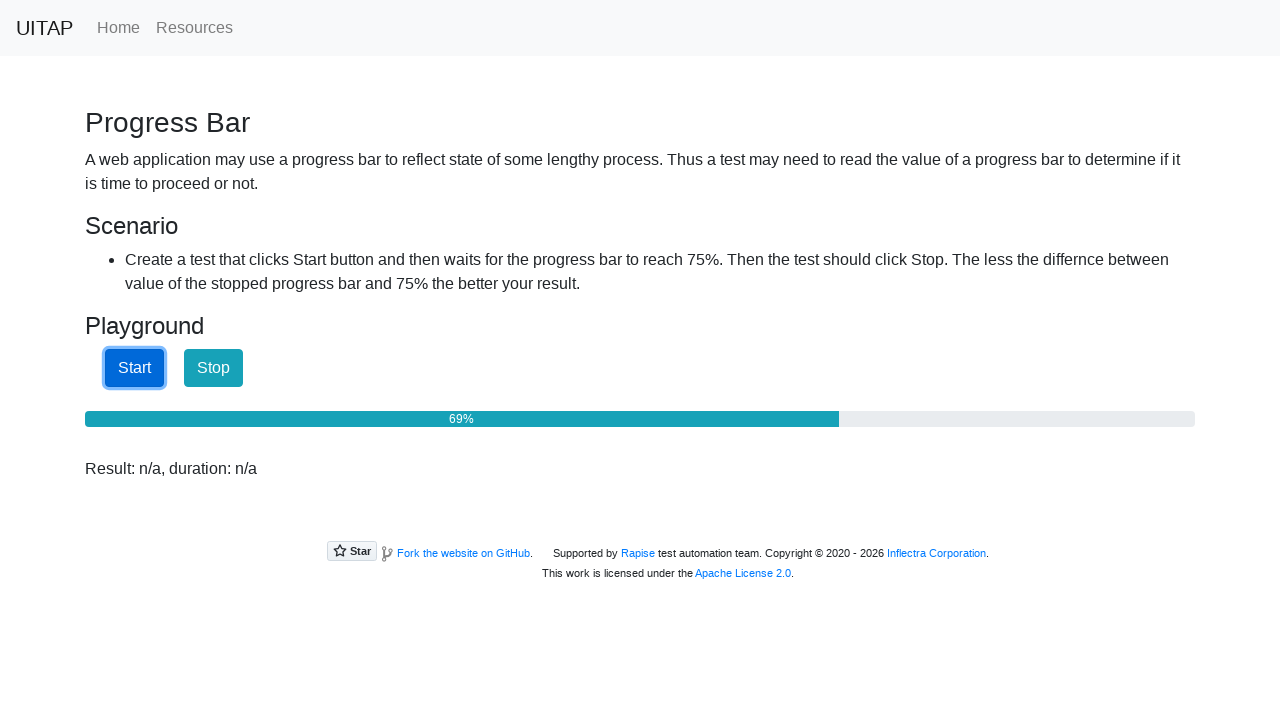

Waited 500ms, progress at 68%
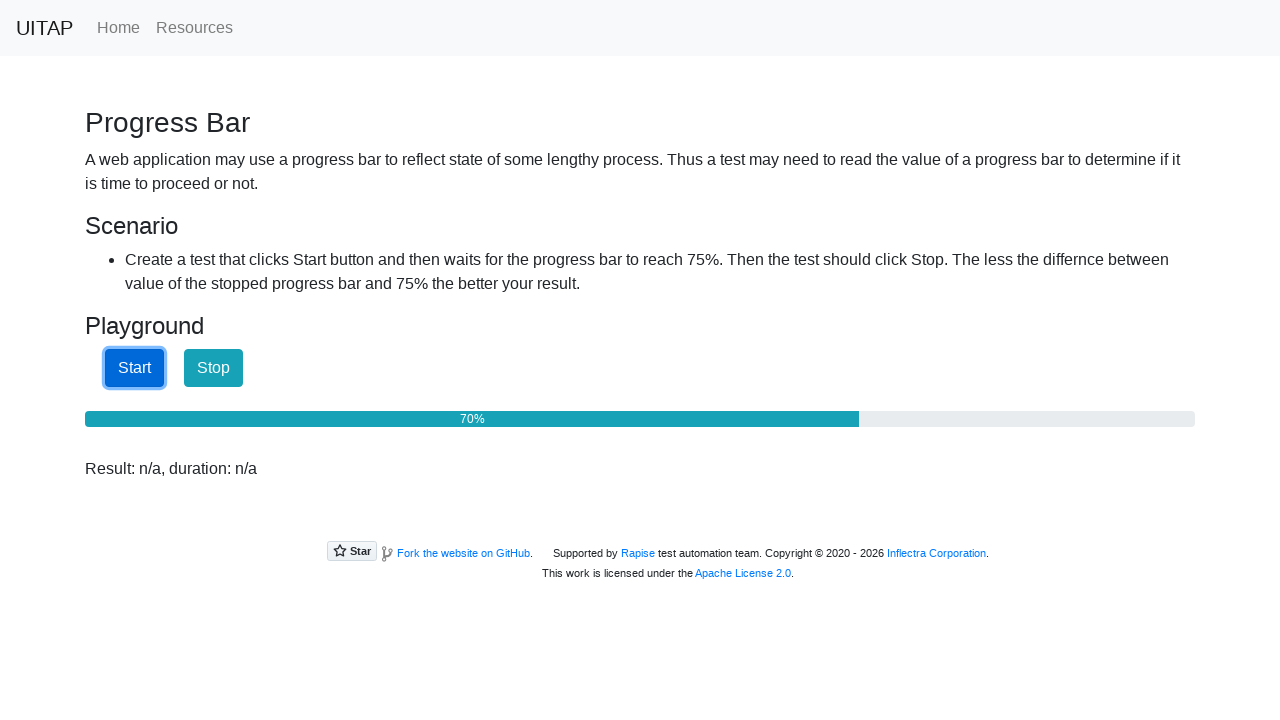

Retrieved current progress bar width
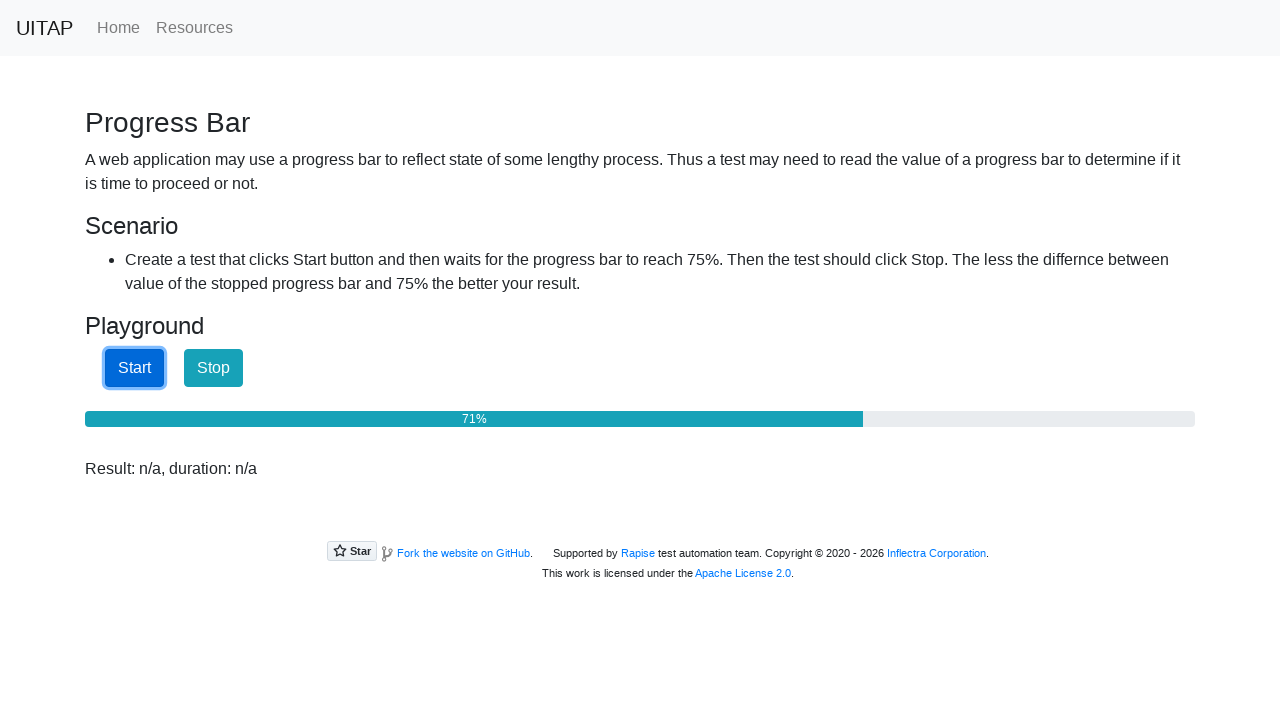

Waited 500ms, progress at 71%
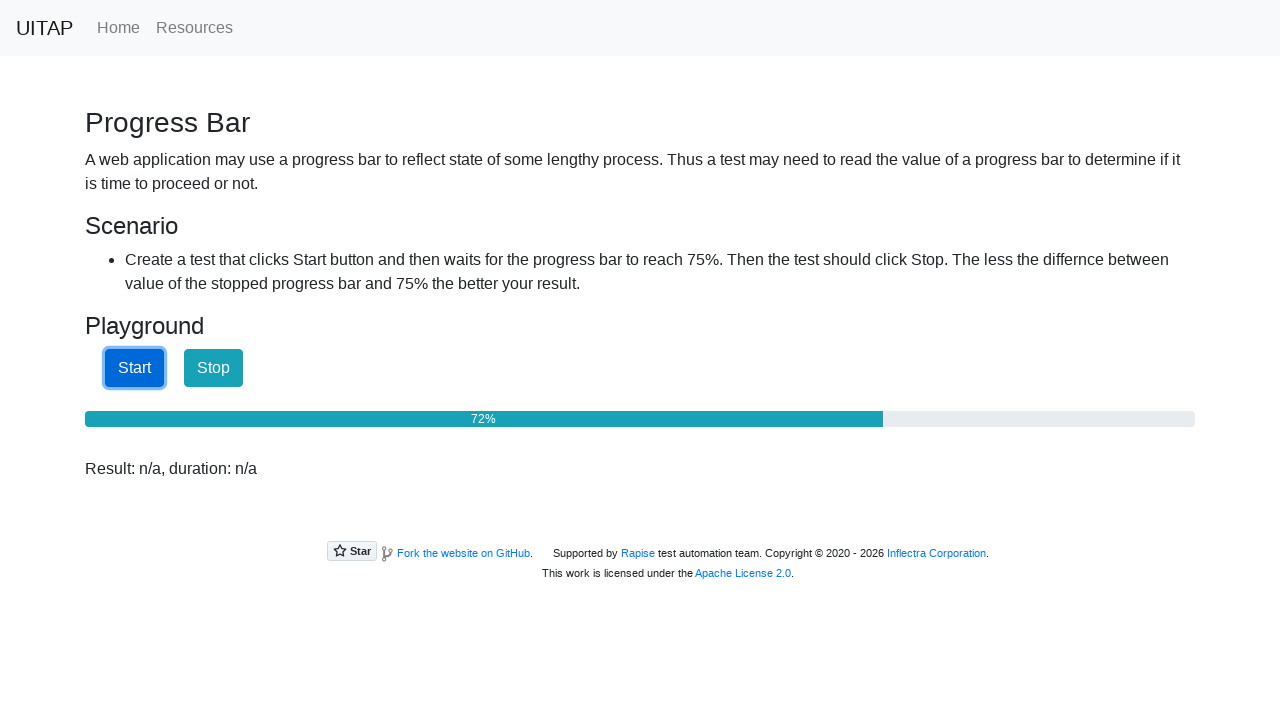

Retrieved current progress bar width
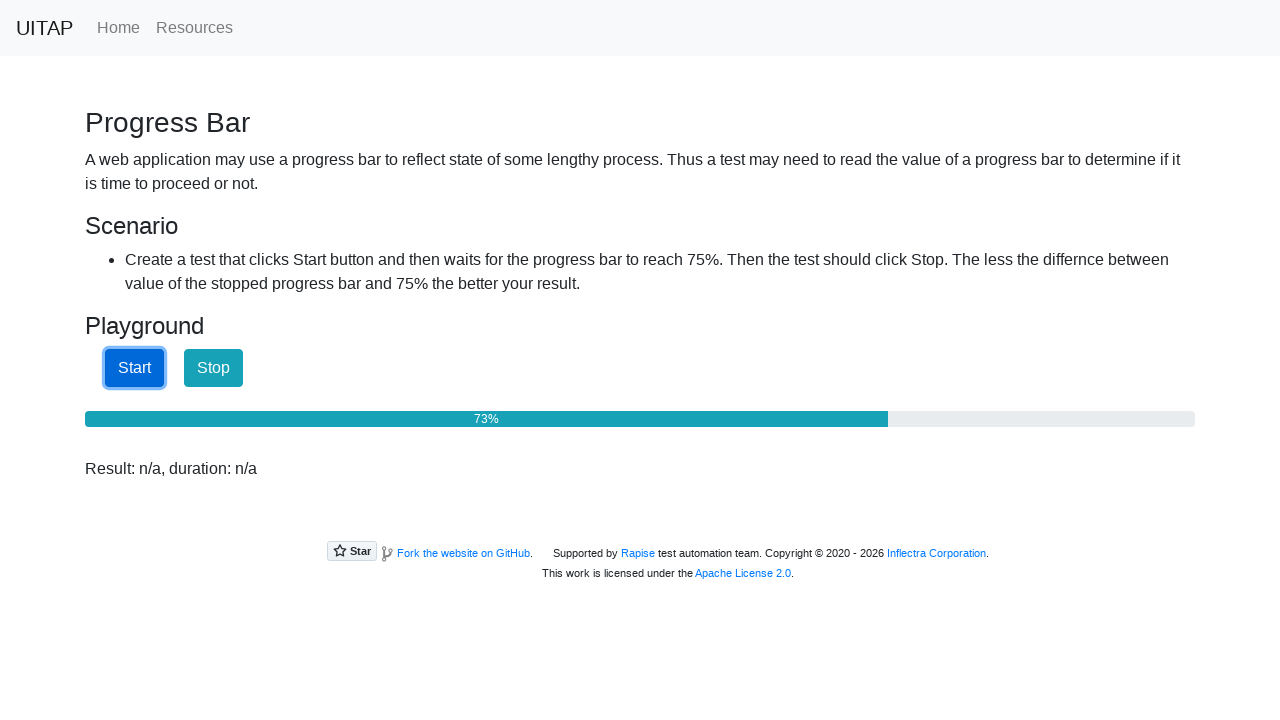

Waited 500ms, progress at 73%
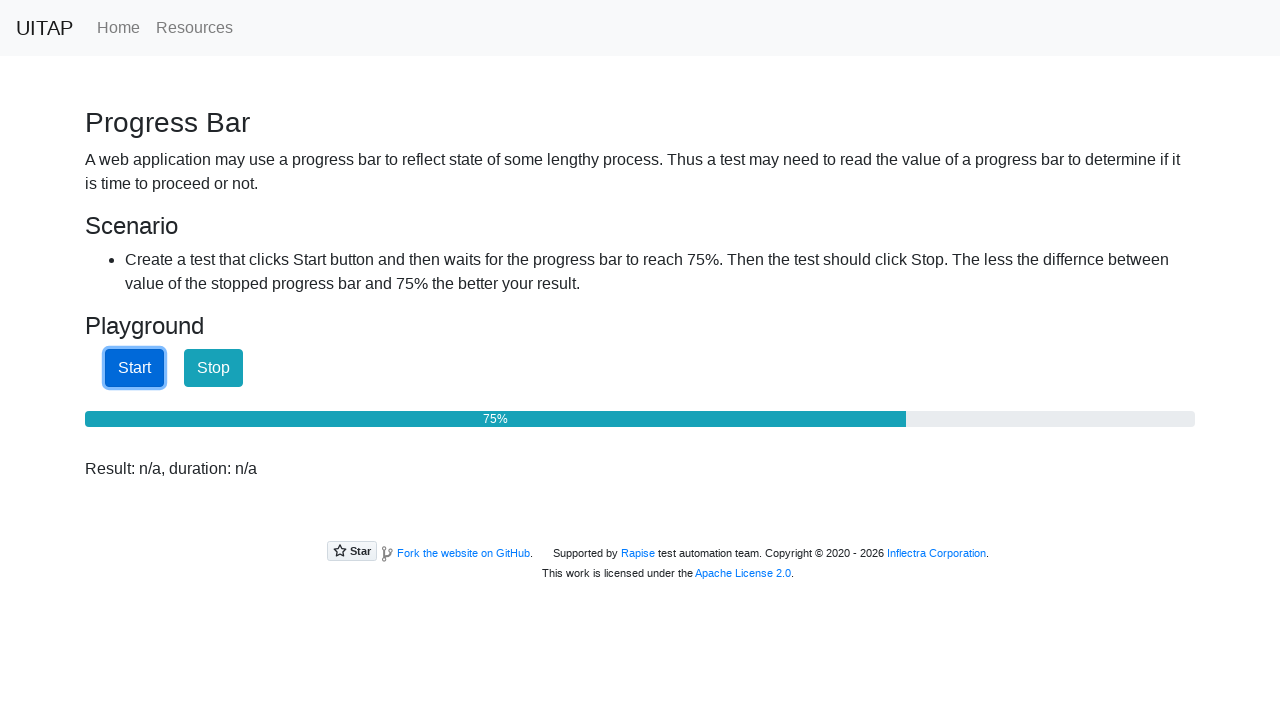

Retrieved current progress bar width
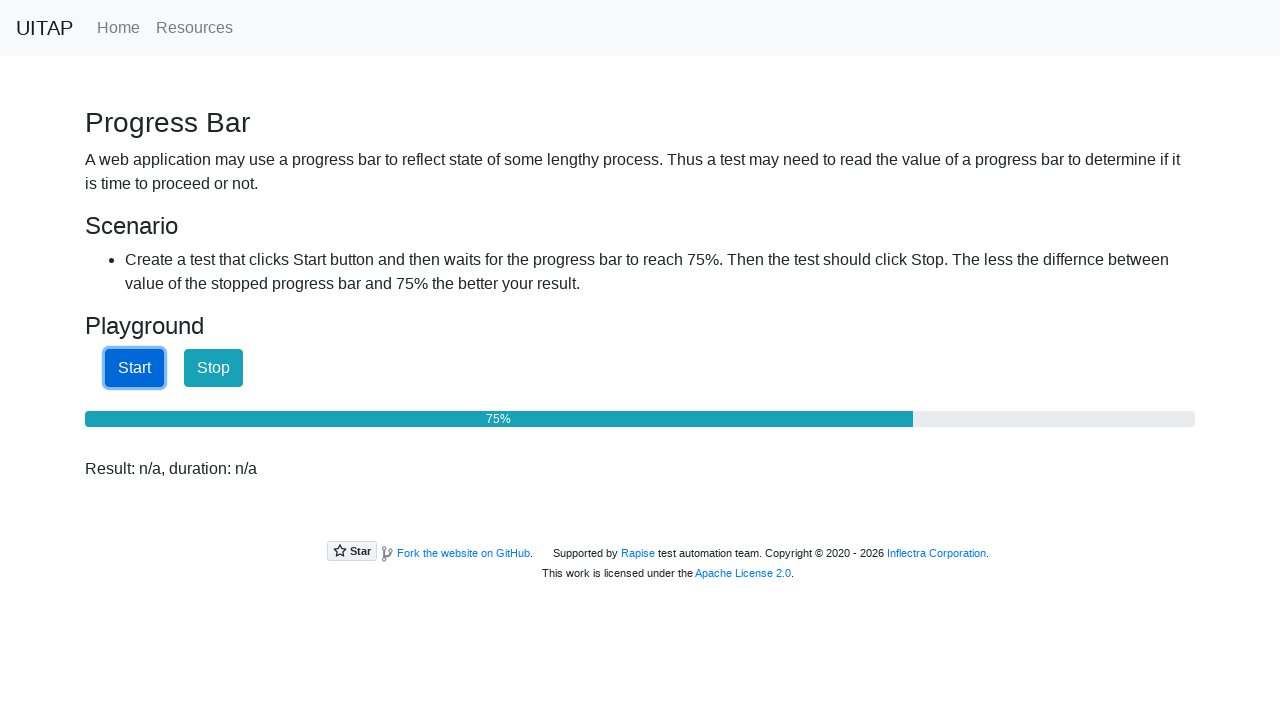

Progress reached 75% (75%)
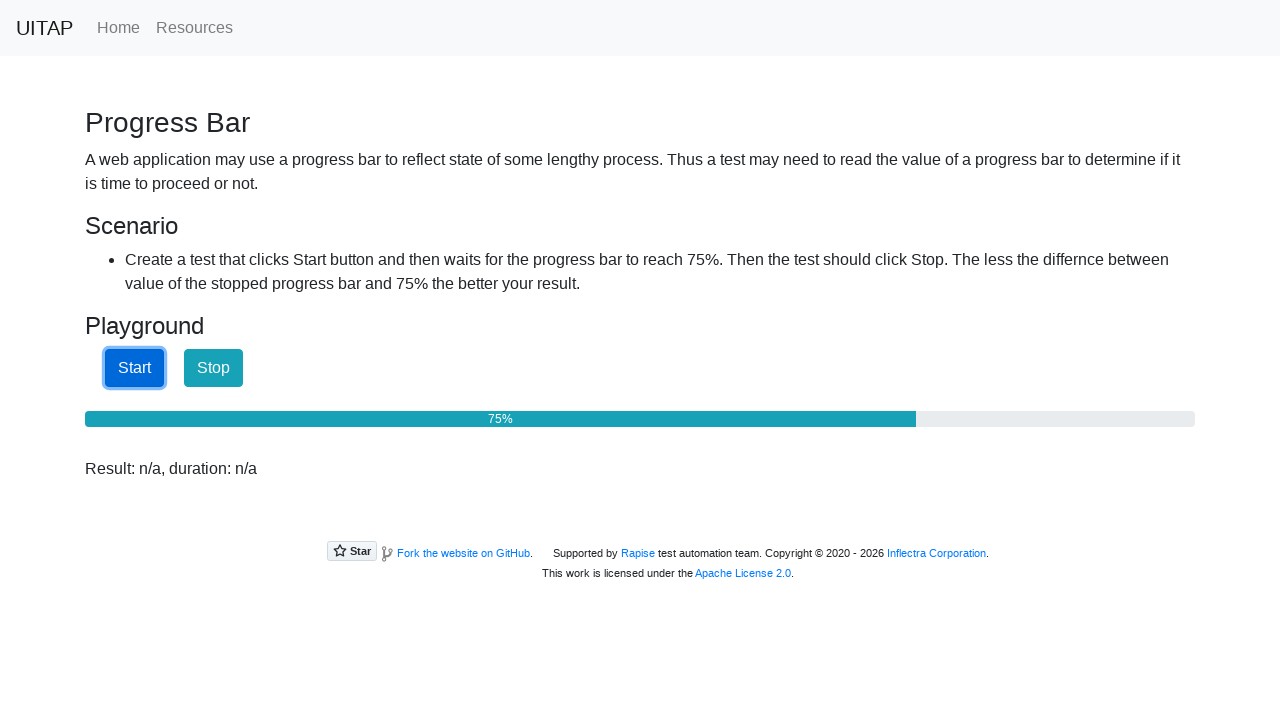

Clicked stop button to halt progress bar at (214, 368) on #stopButton
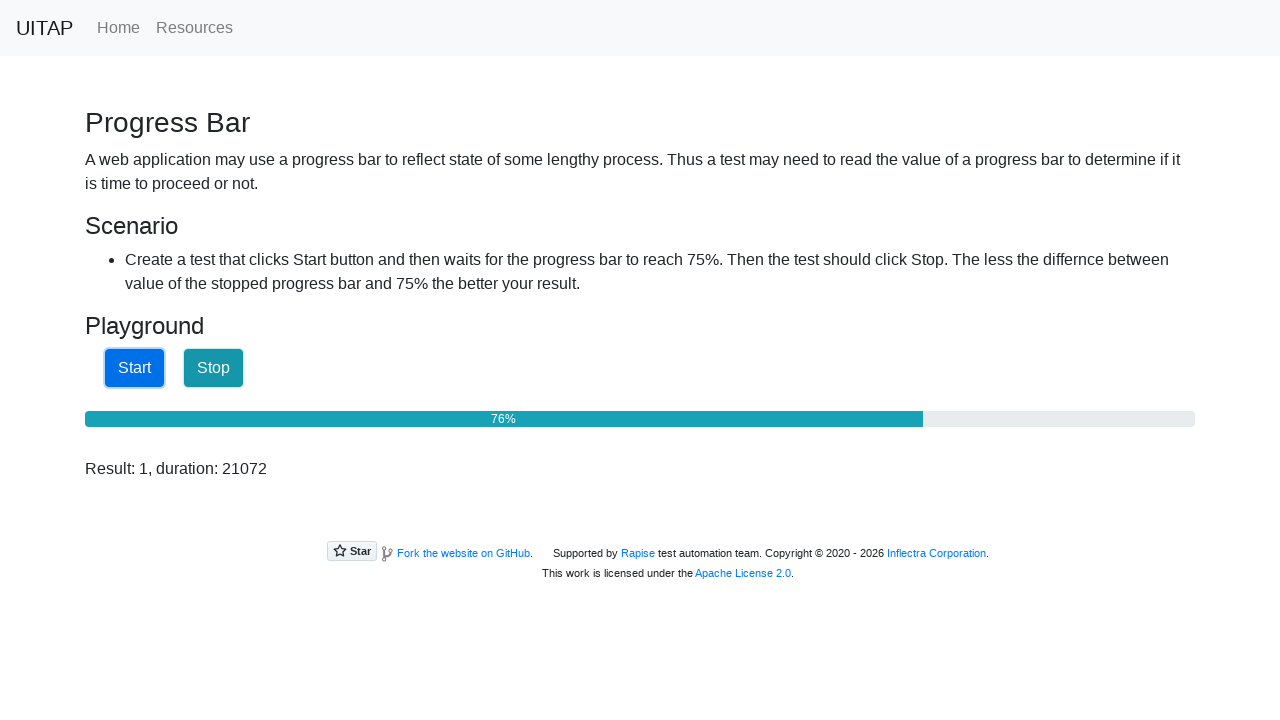

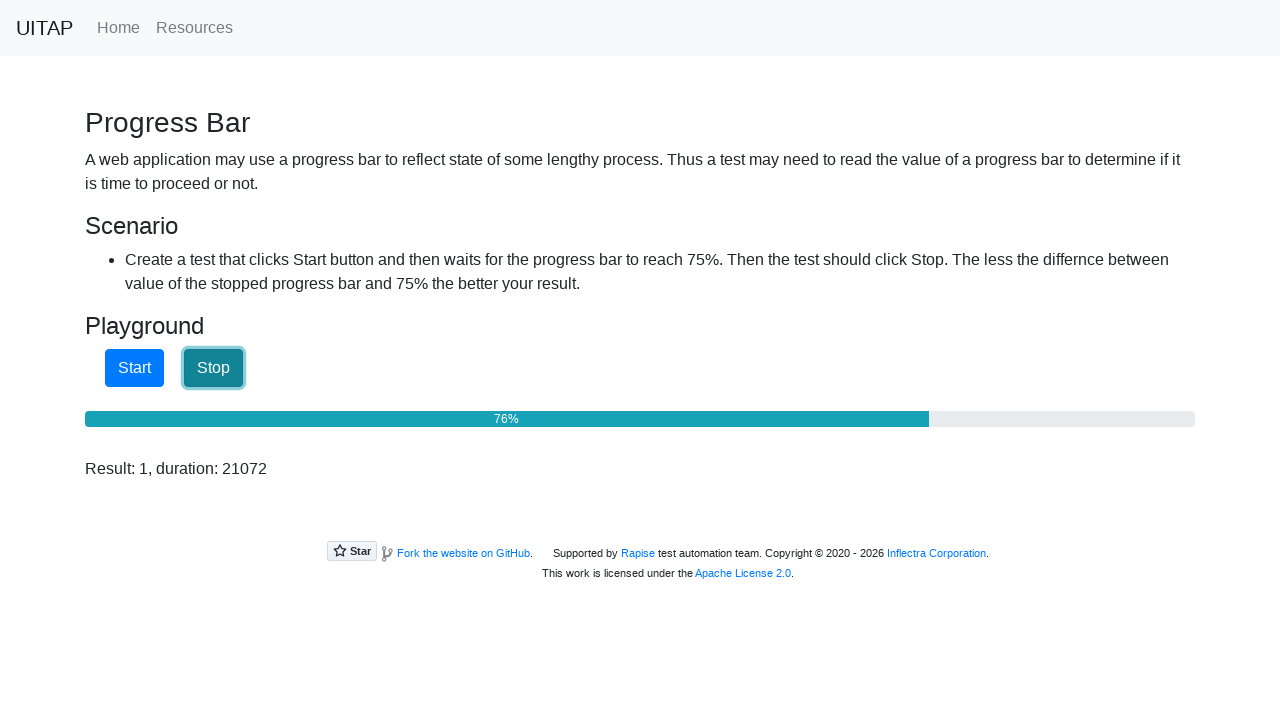